Tests the TodoMVC application across different frameworks (jQuery, React, Vue) by adding todo items, marking them as complete, and clearing completed items

Starting URL: https://todomvc.com/

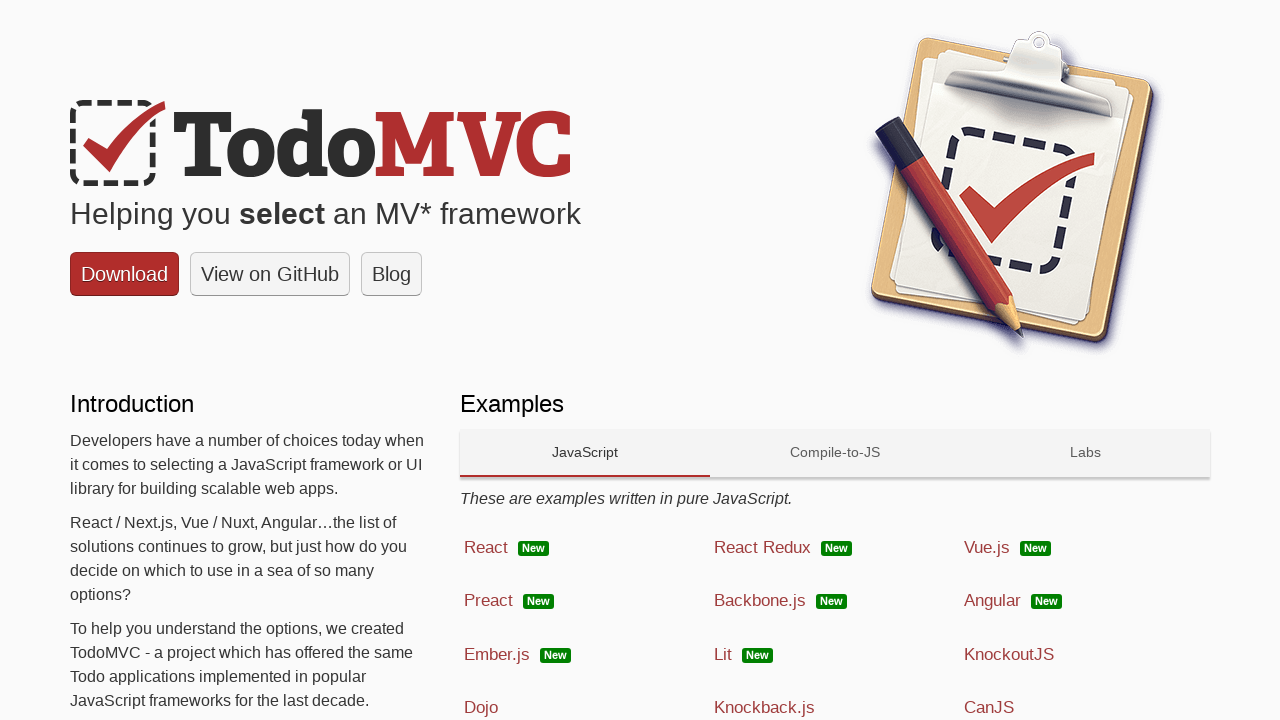

Clicked jQuery framework link at (1085, 361) on a[href*="examples/jquery/dist"]
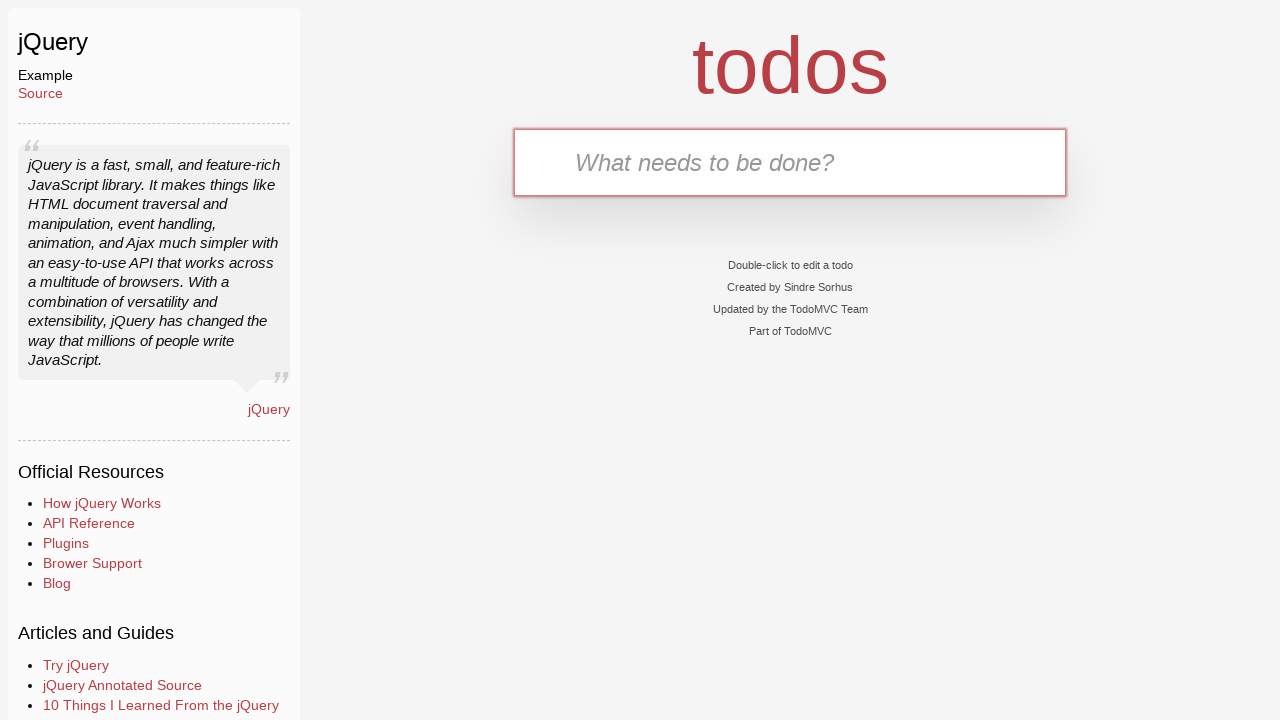

TodoMVC app loaded for jQuery framework
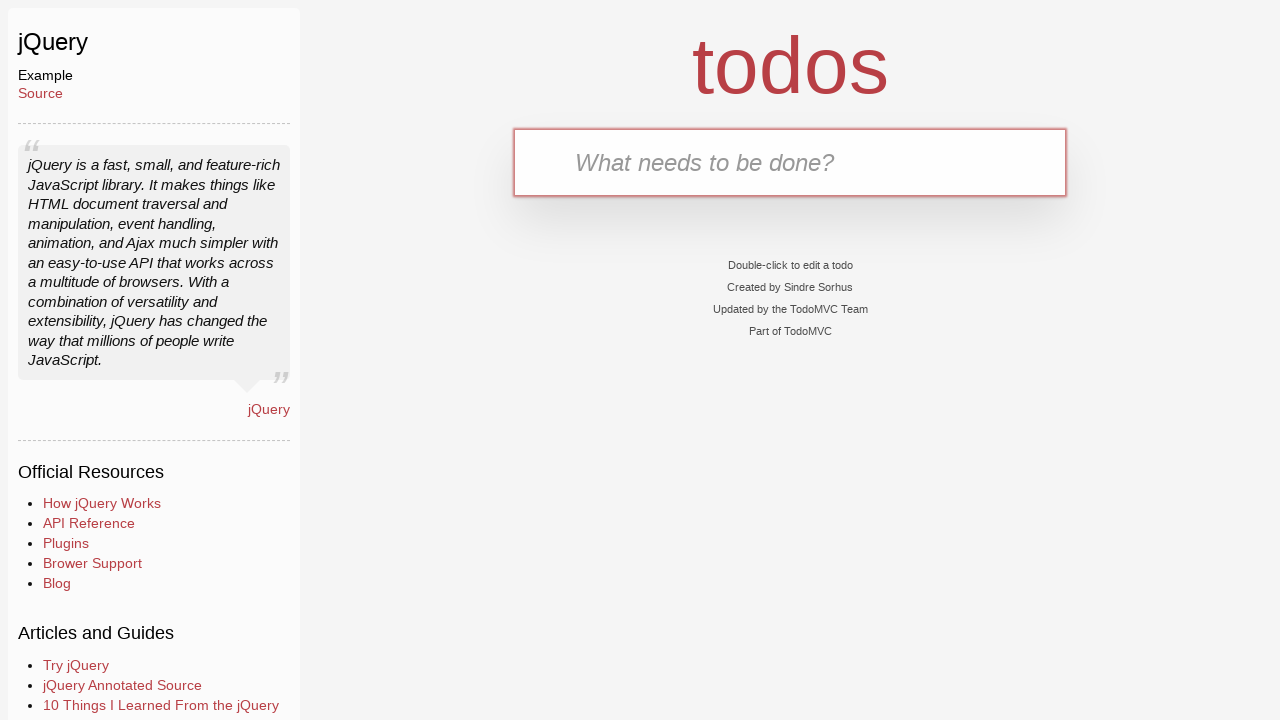

Filled input with 'Learn Python' on input.new-todo
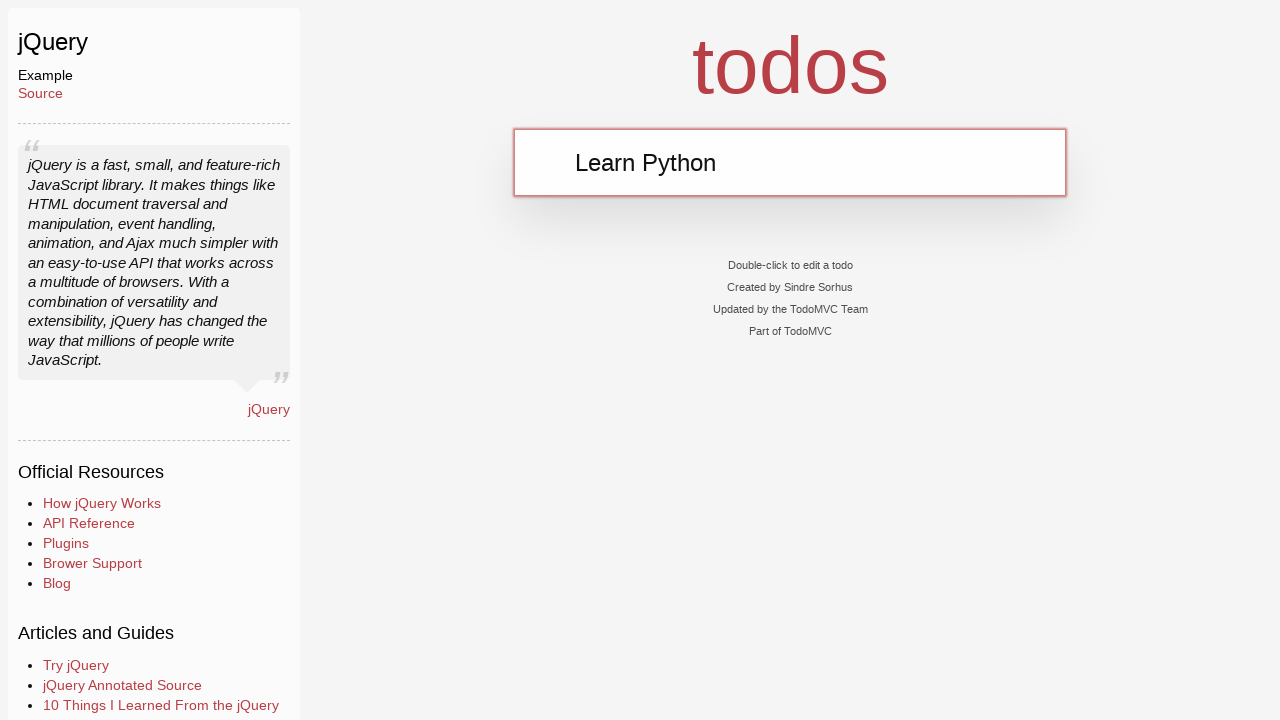

Pressed Enter to add 'Learn Python' todo on input.new-todo
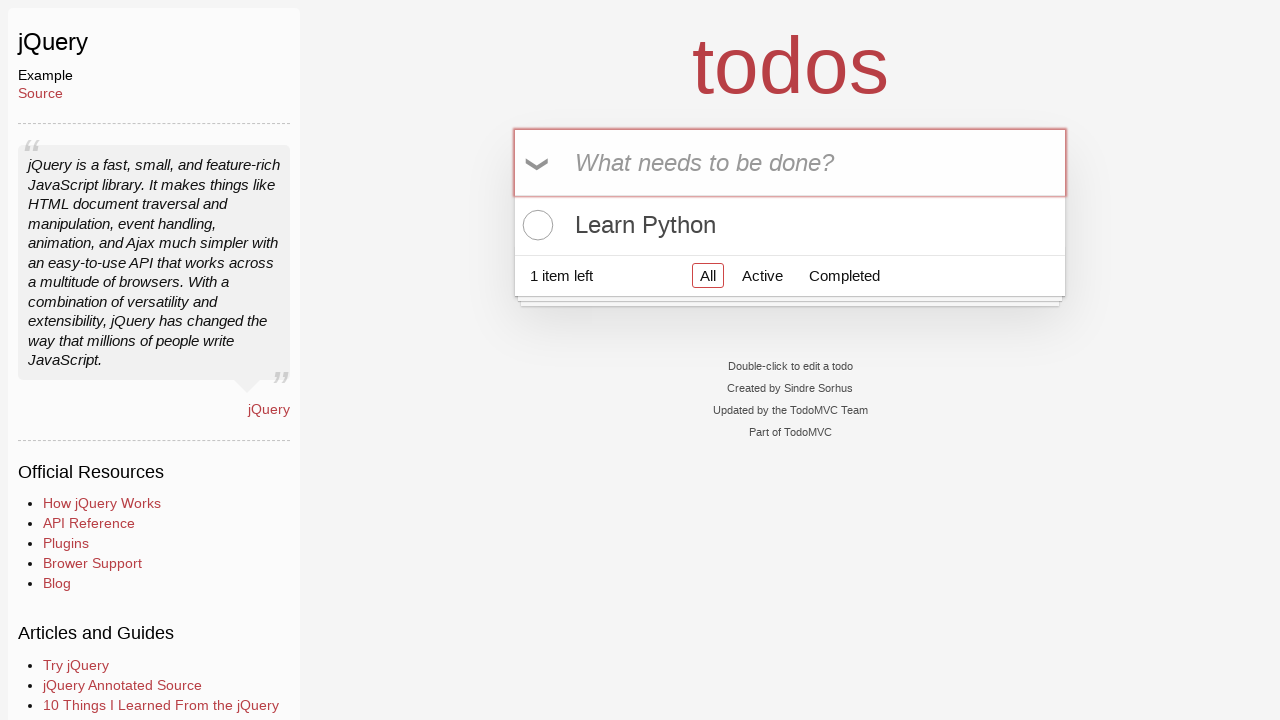

Filled input with 'Learn JavaScript' on input.new-todo
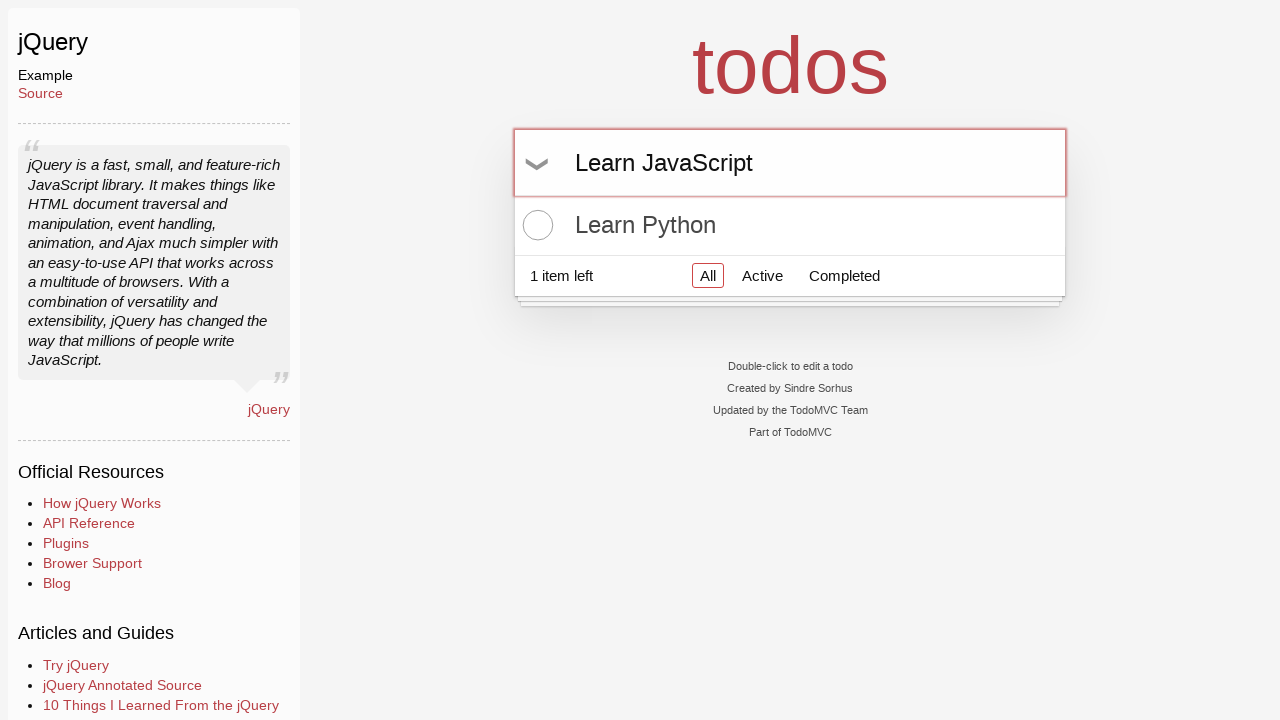

Pressed Enter to add 'Learn JavaScript' todo on input.new-todo
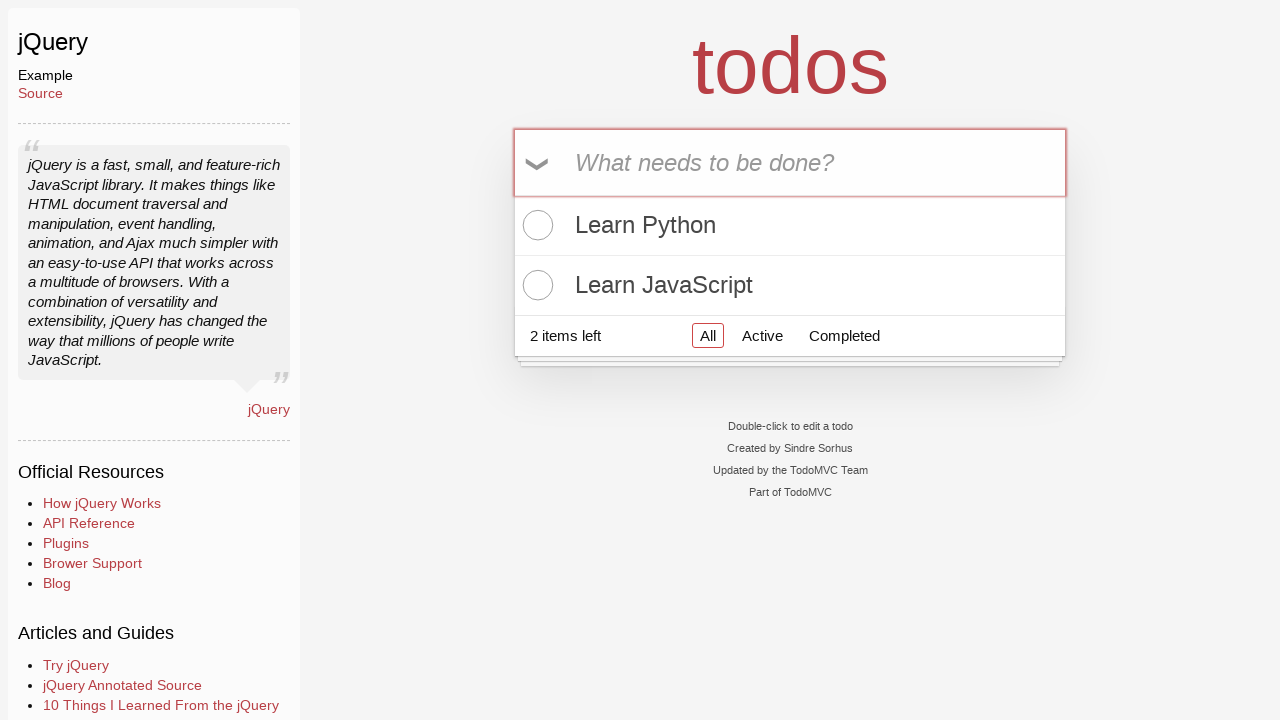

Filled input with 'Learn SeleniumBase' on input.new-todo
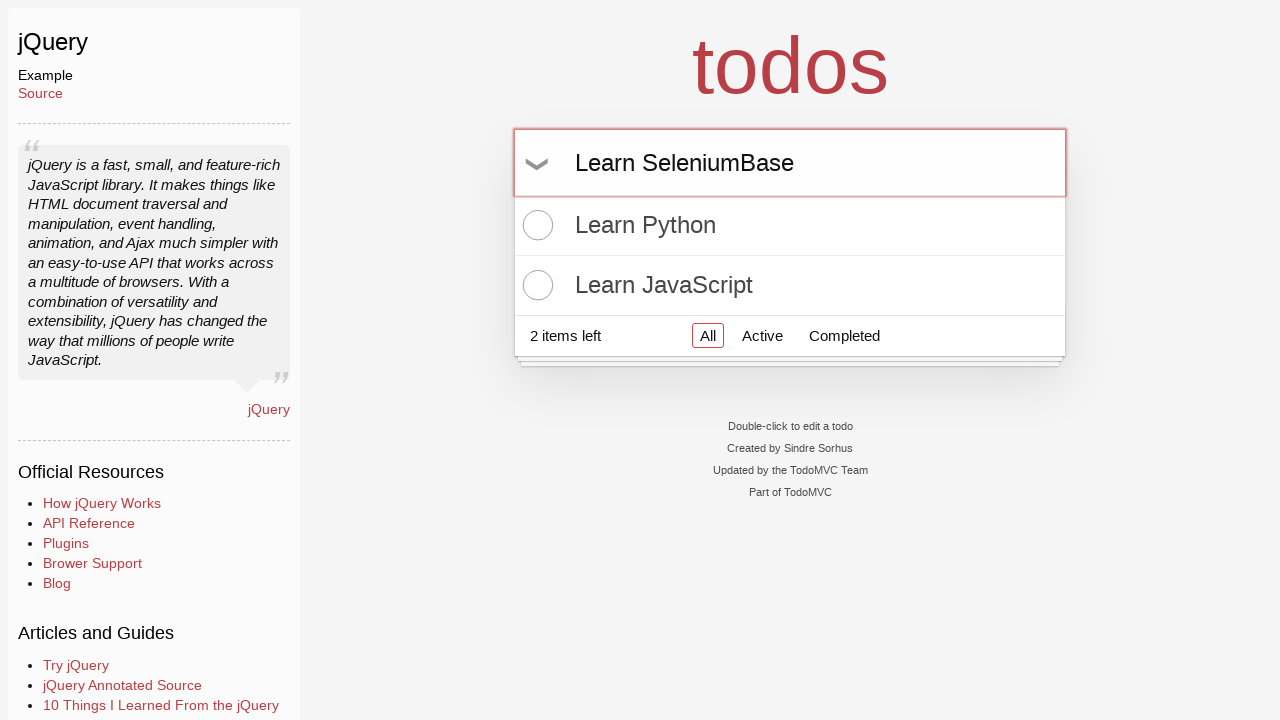

Pressed Enter to add 'Learn SeleniumBase' todo on input.new-todo
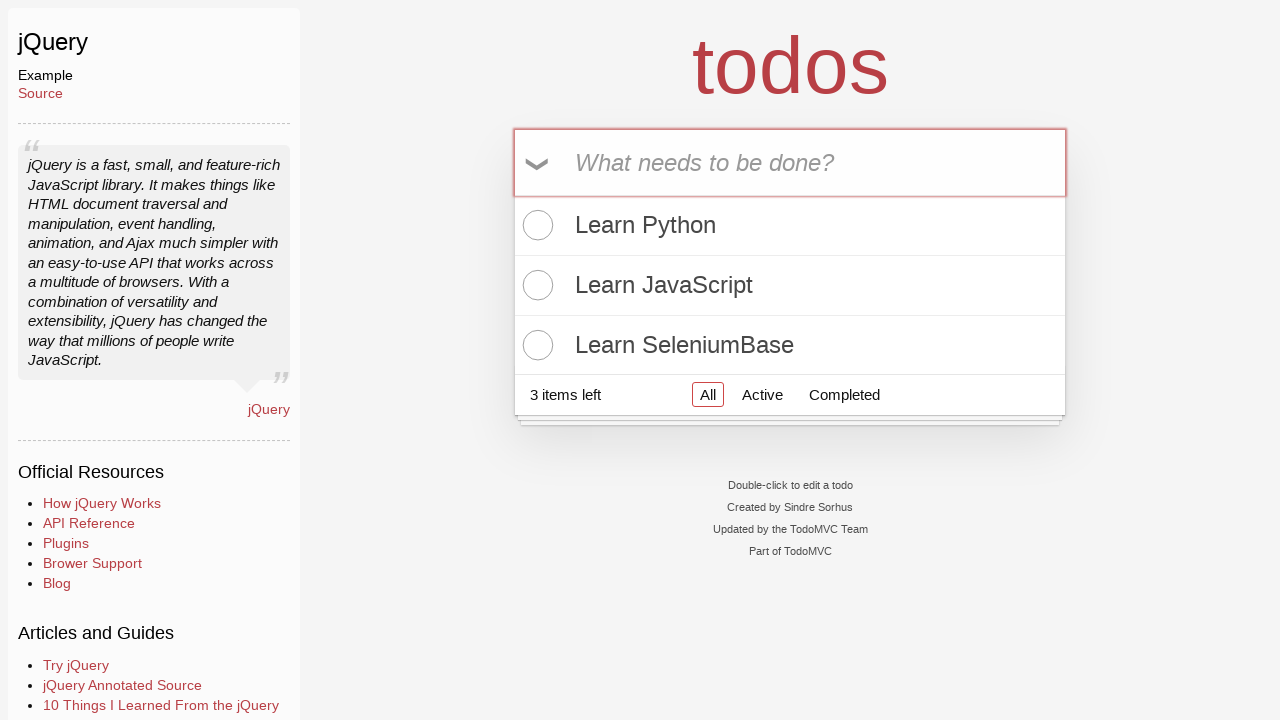

Marked first todo item as complete at (535, 225) on ul.todo-list li:nth-of-type(1) input
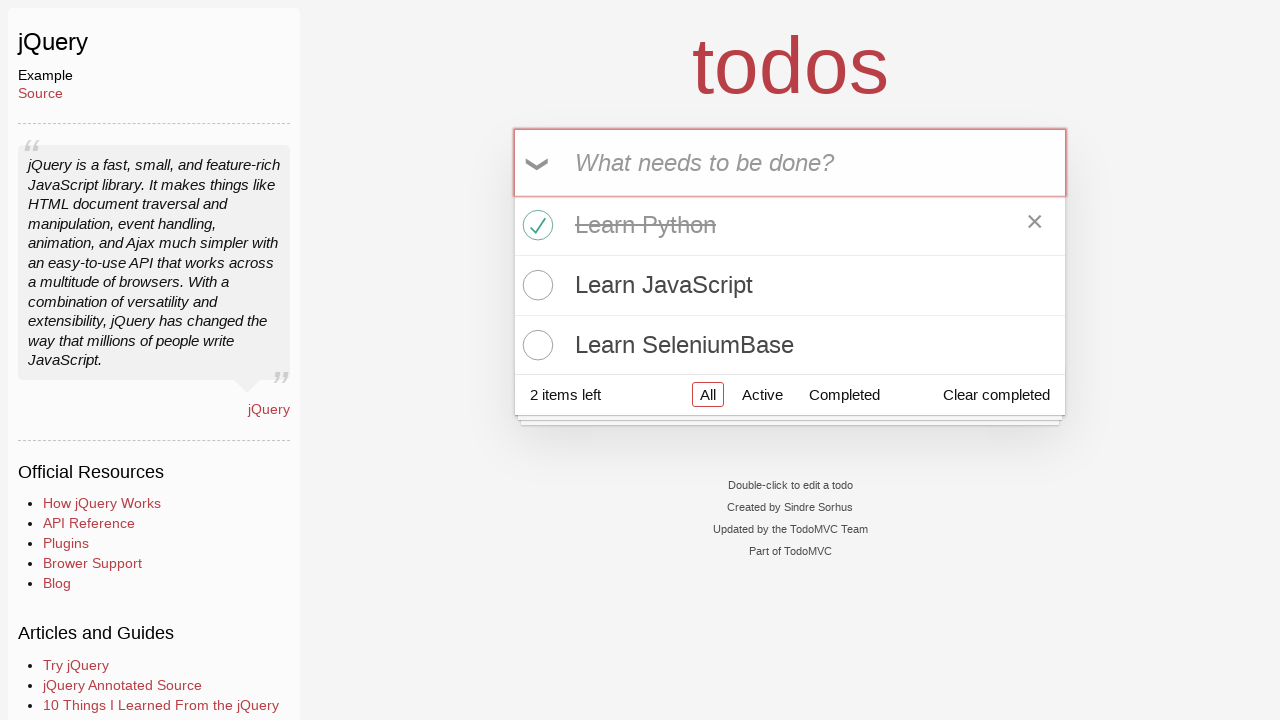

Marked second todo item as complete at (535, 285) on ul.todo-list li:nth-of-type(2) input
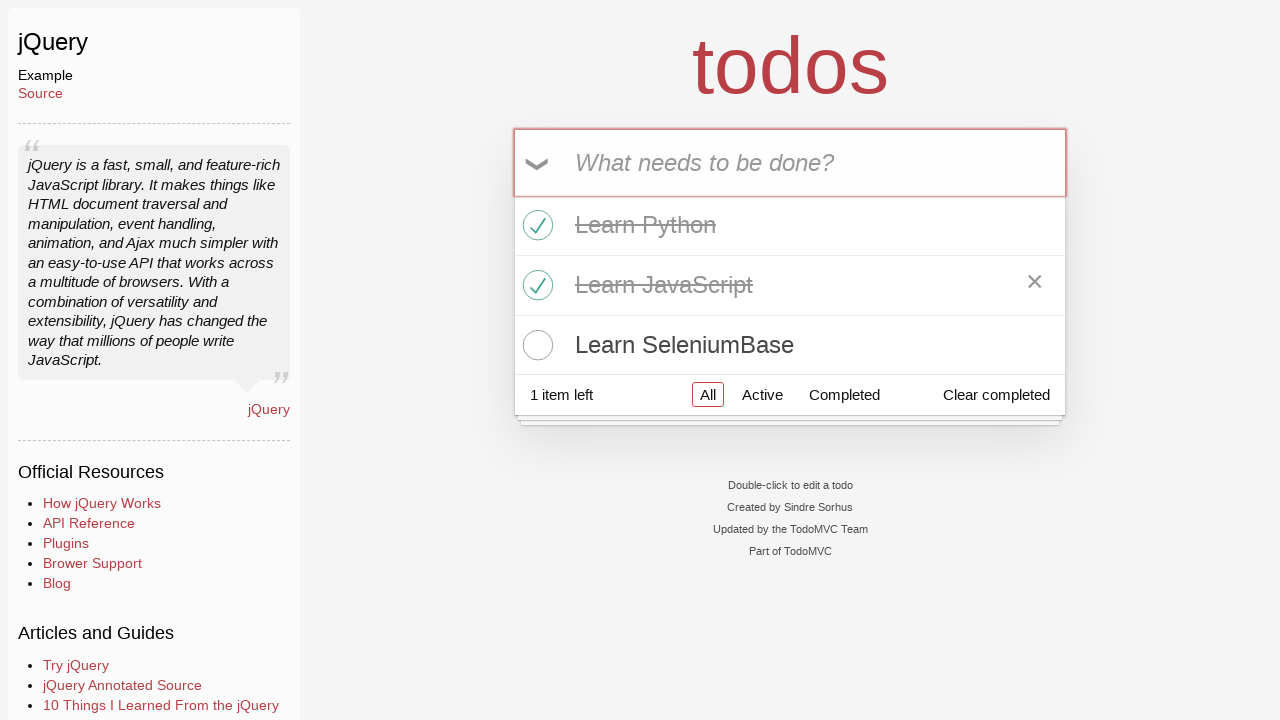

Marked third todo item as complete at (535, 345) on ul.todo-list li:nth-of-type(3) input
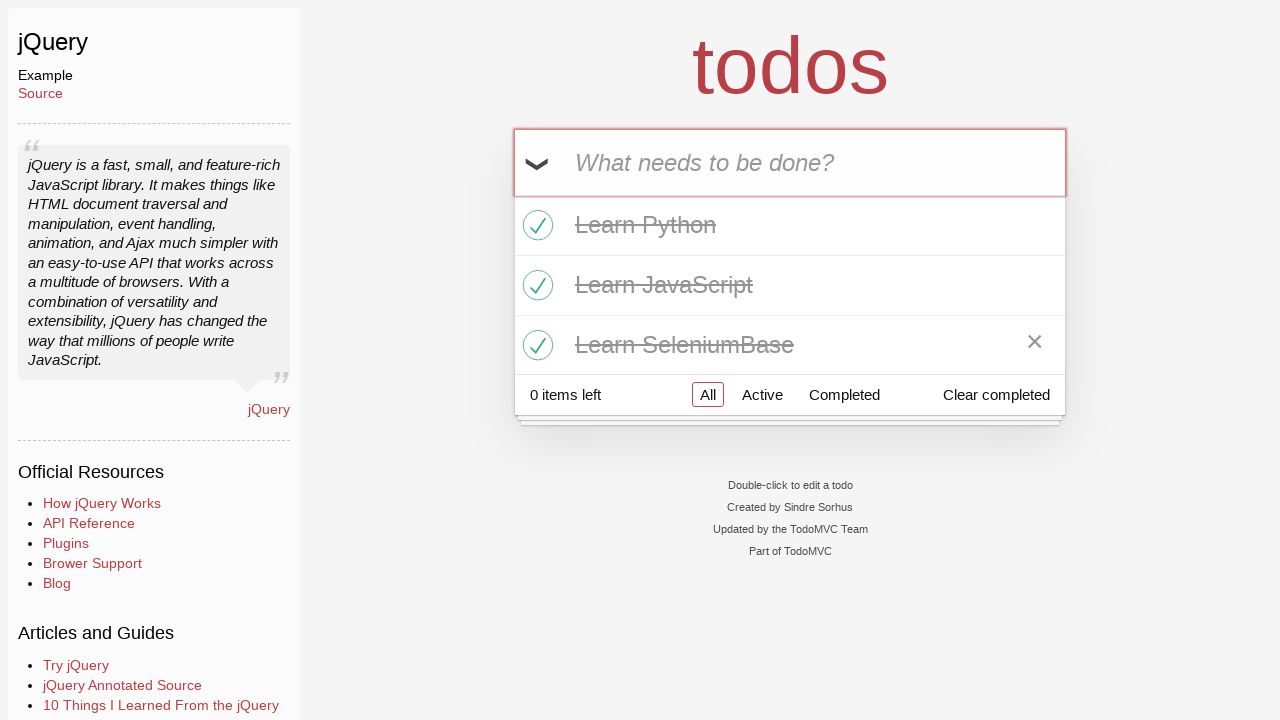

Clicked 'Clear completed' button for jQuery framework at (996, 395) on button.clear-completed
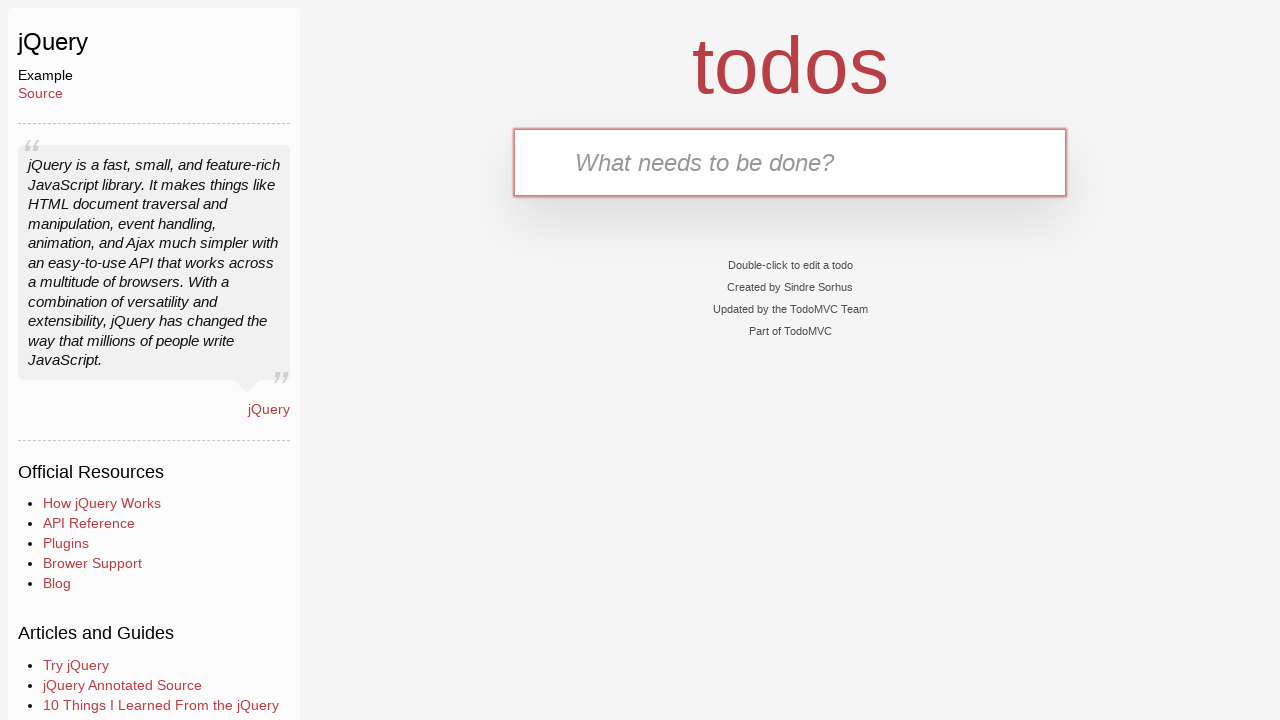

Navigated back to TodoMVC homepage
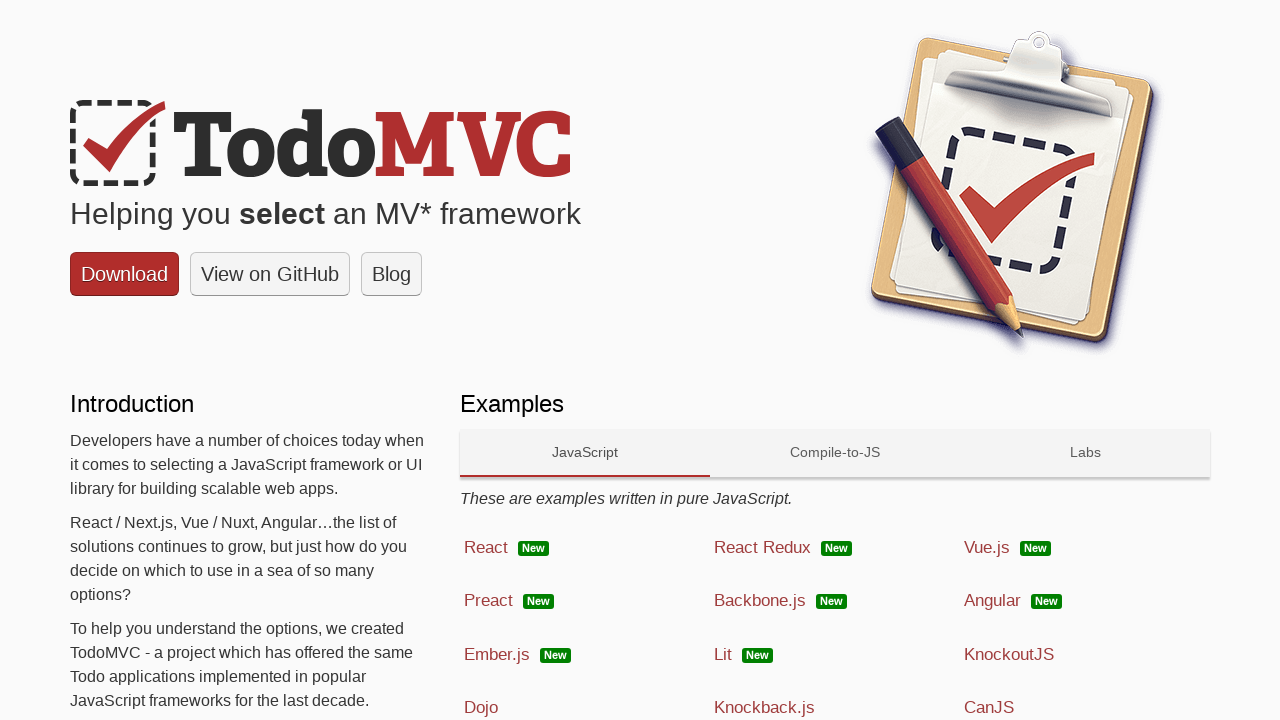

Clicked React framework link at (585, 548) on a[href*="examples/react/dist"]
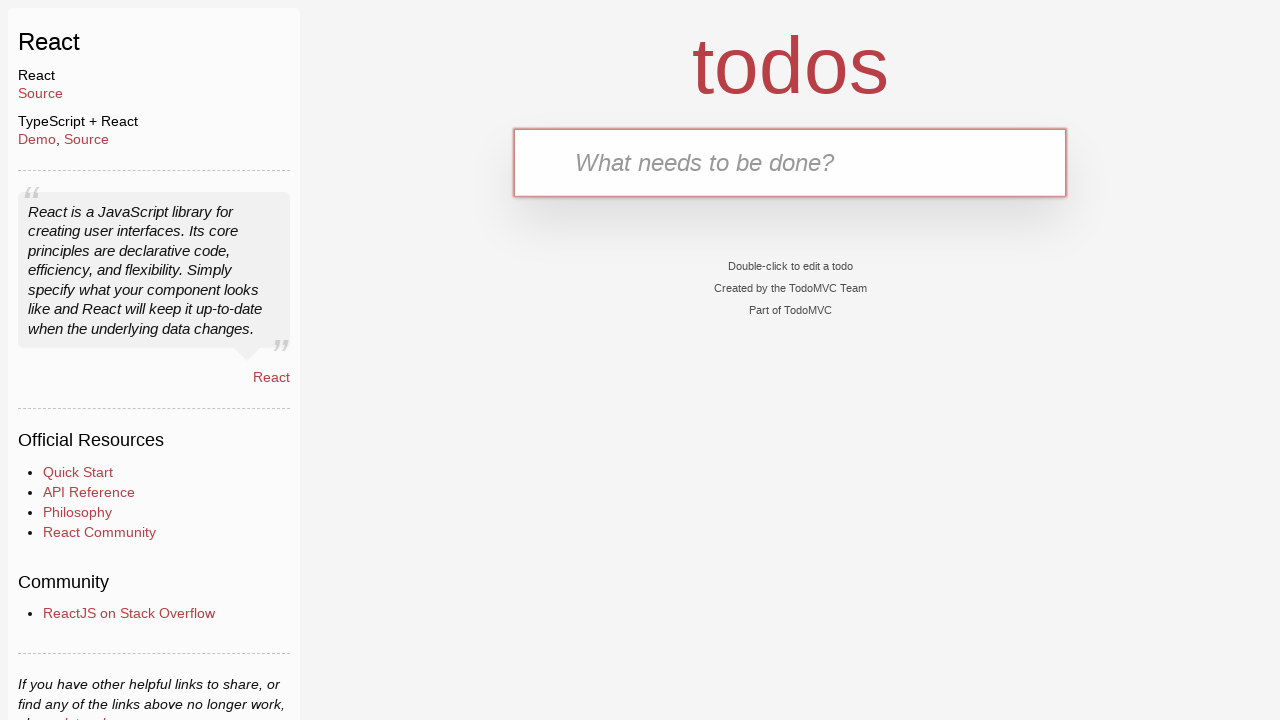

TodoMVC app loaded for React framework
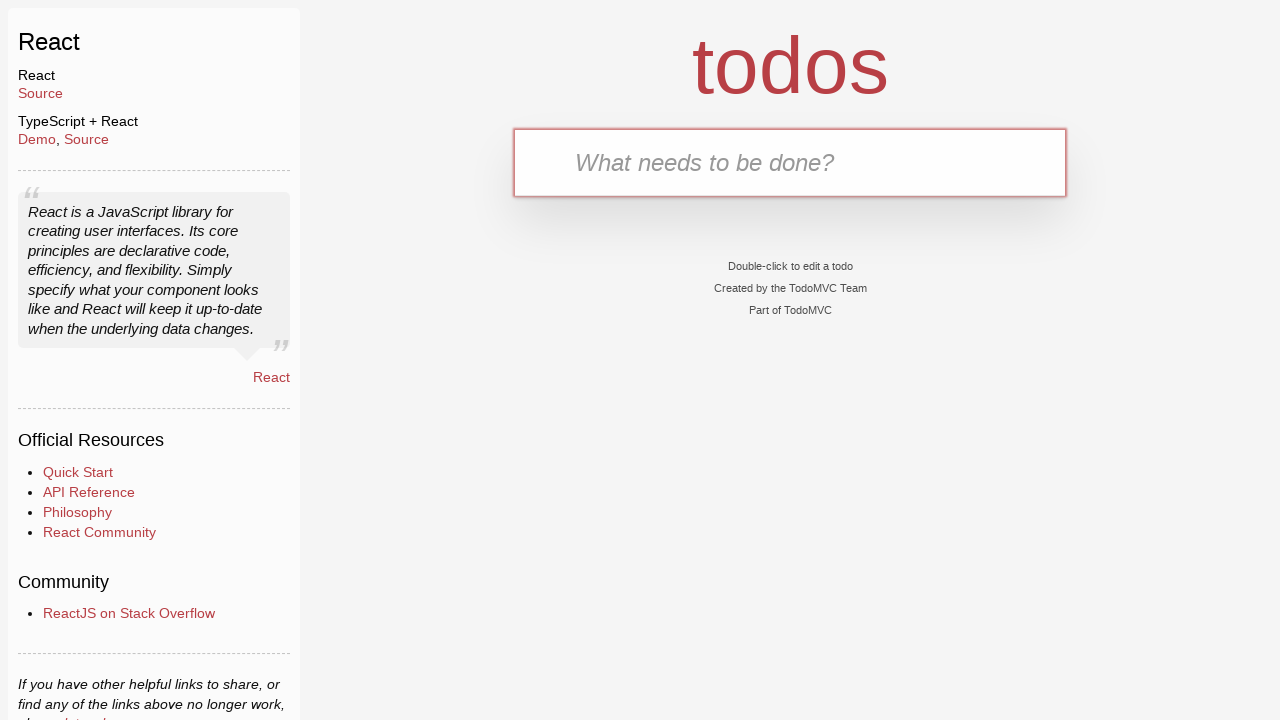

Filled input with 'Learn Python' on input.new-todo
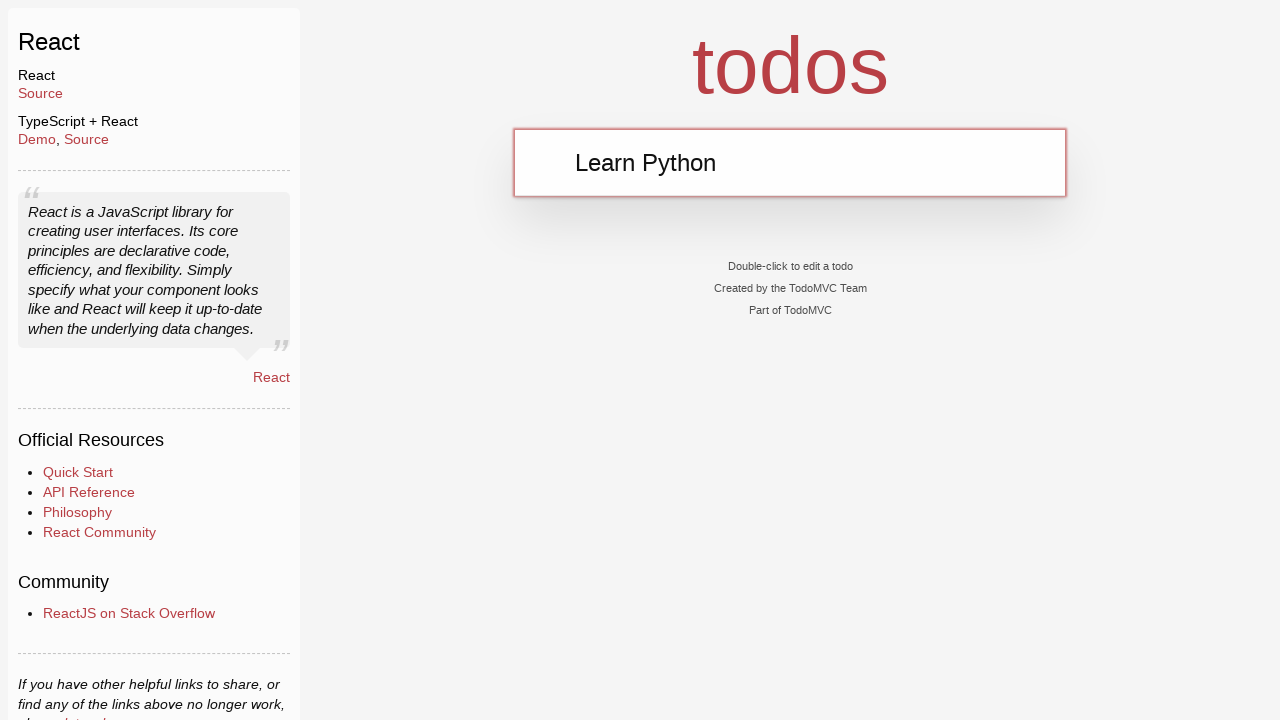

Pressed Enter to add 'Learn Python' todo on input.new-todo
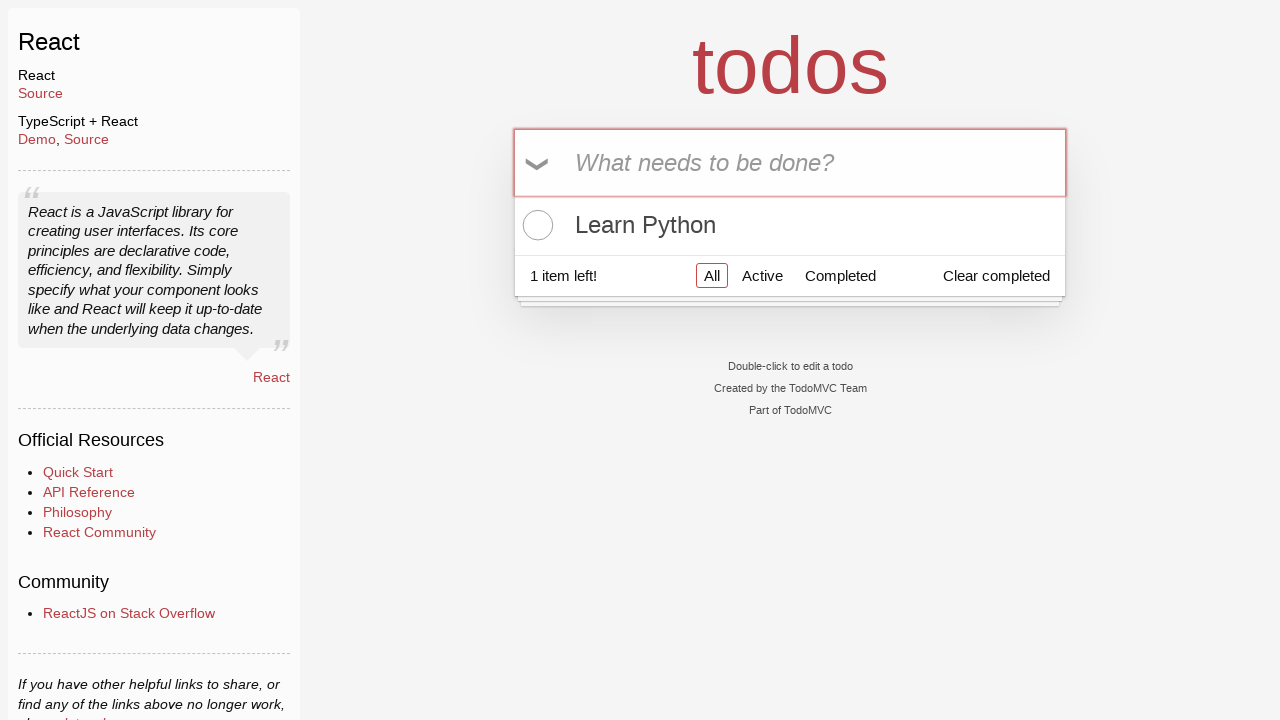

Filled input with 'Learn JavaScript' on input.new-todo
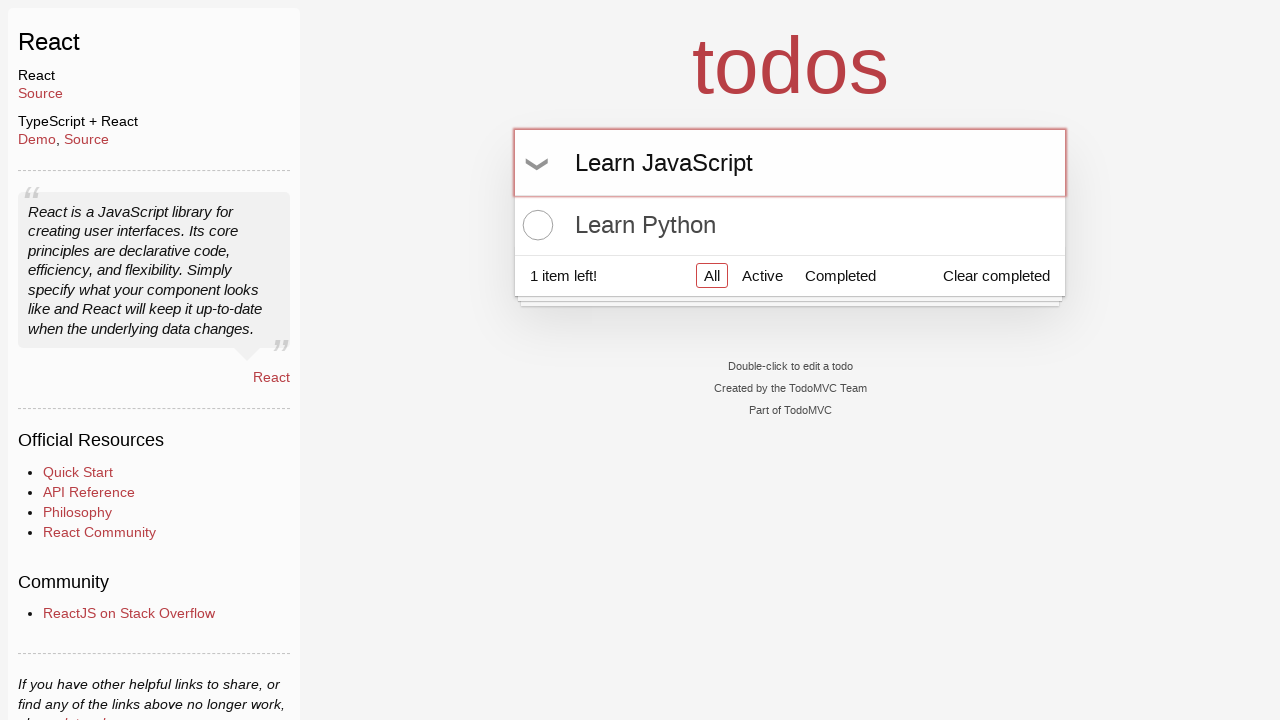

Pressed Enter to add 'Learn JavaScript' todo on input.new-todo
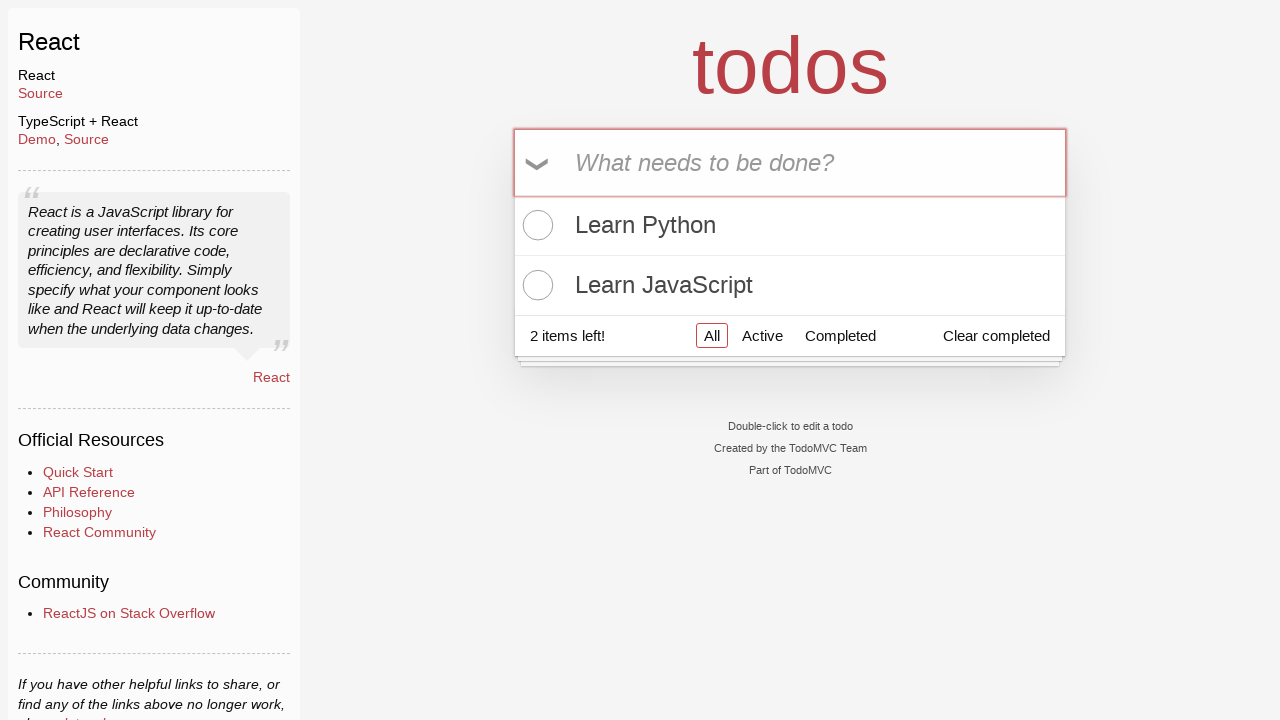

Filled input with 'Learn SeleniumBase' on input.new-todo
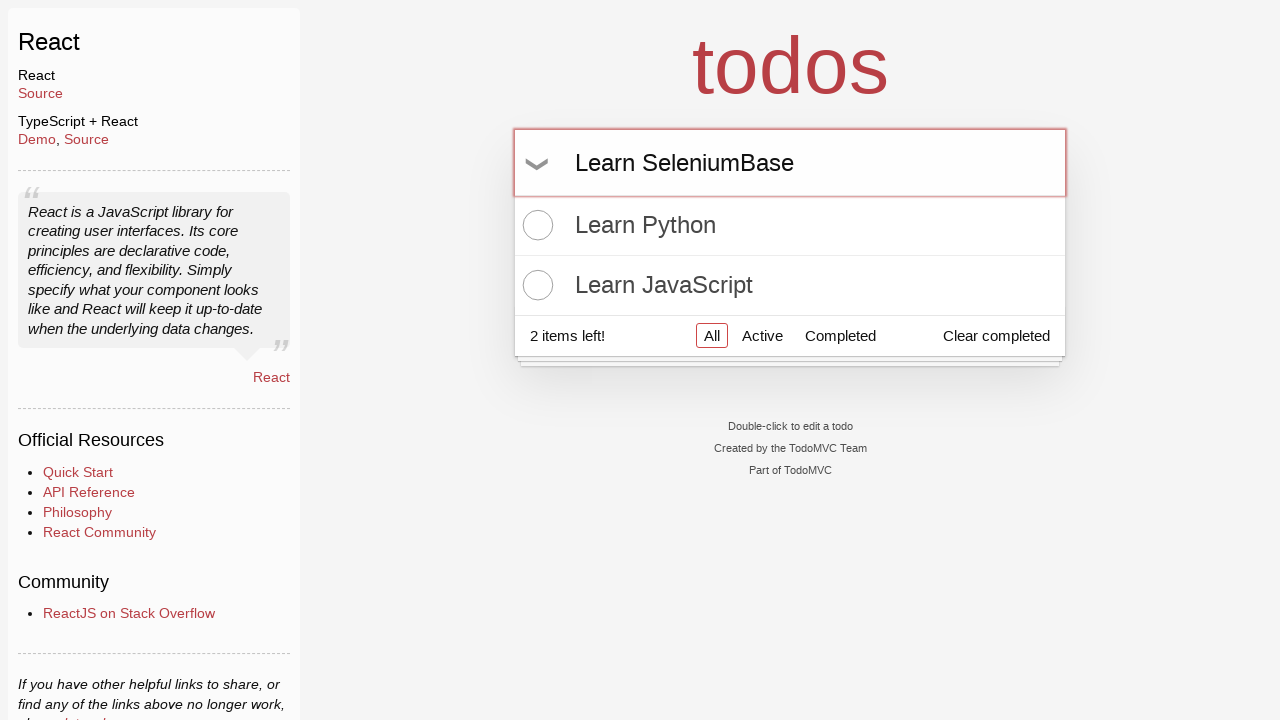

Pressed Enter to add 'Learn SeleniumBase' todo on input.new-todo
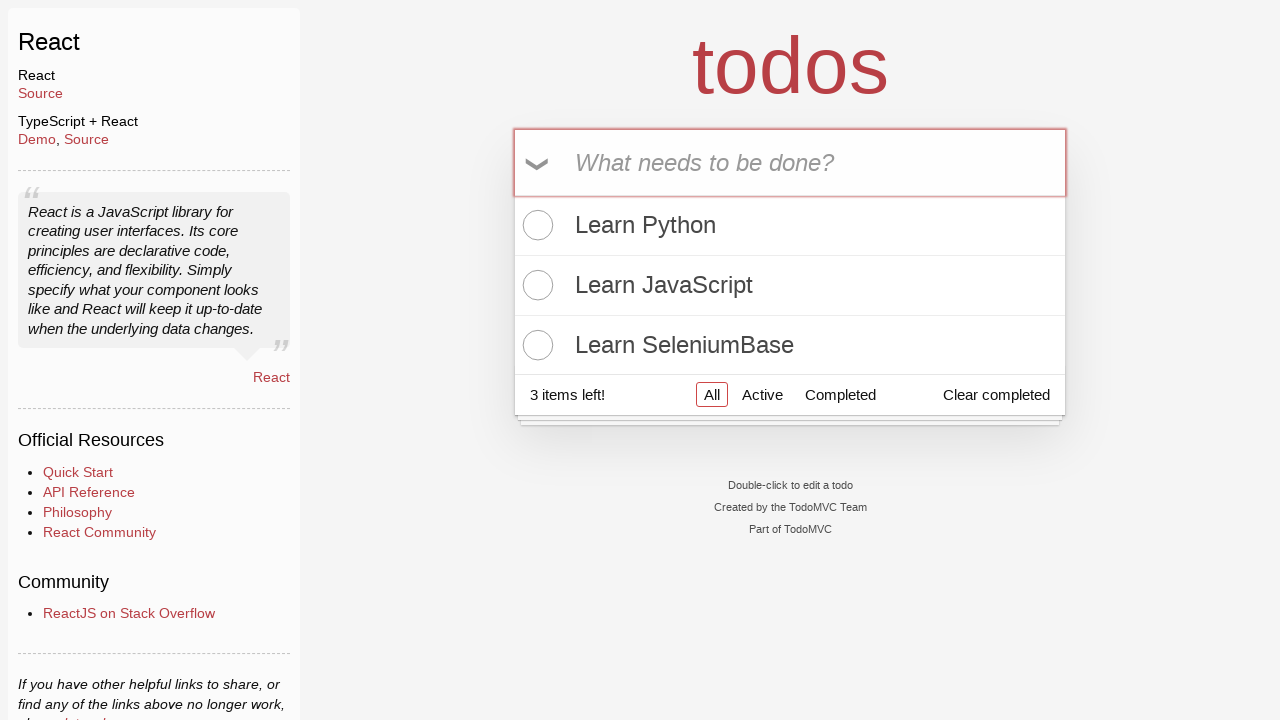

Marked first todo item as complete at (535, 225) on ul.todo-list li:nth-of-type(1) input
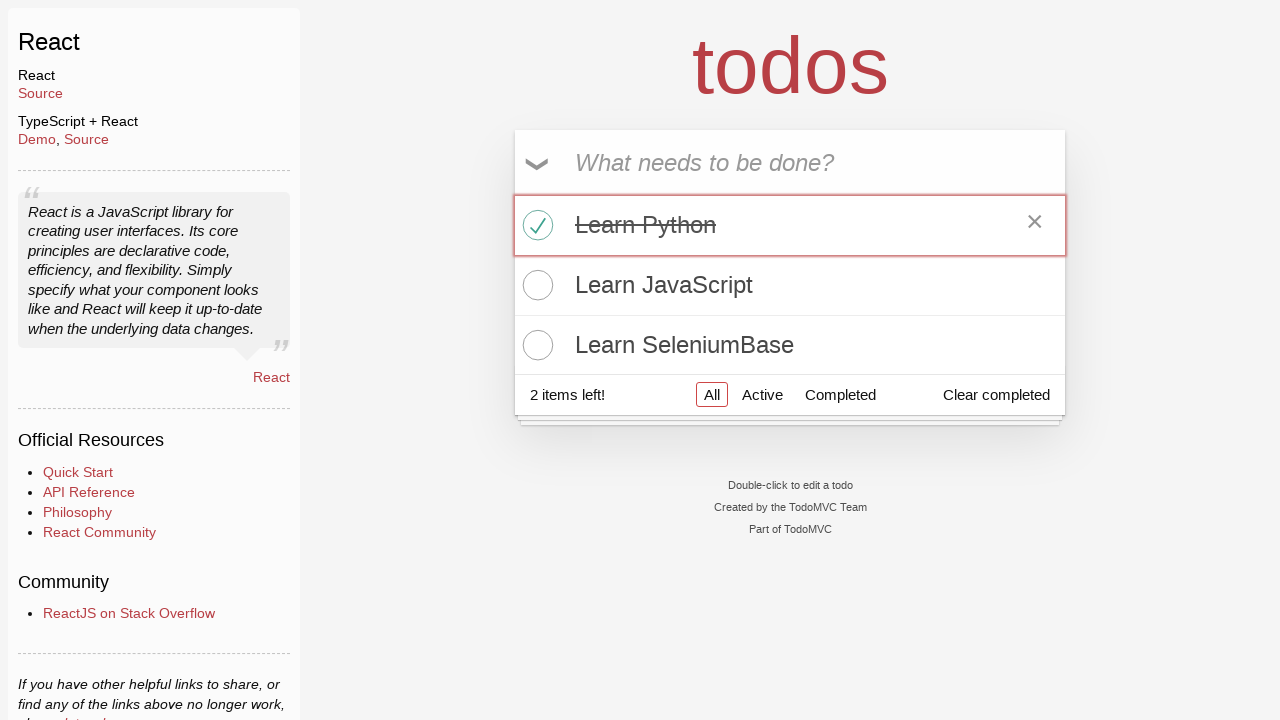

Marked second todo item as complete at (535, 285) on ul.todo-list li:nth-of-type(2) input
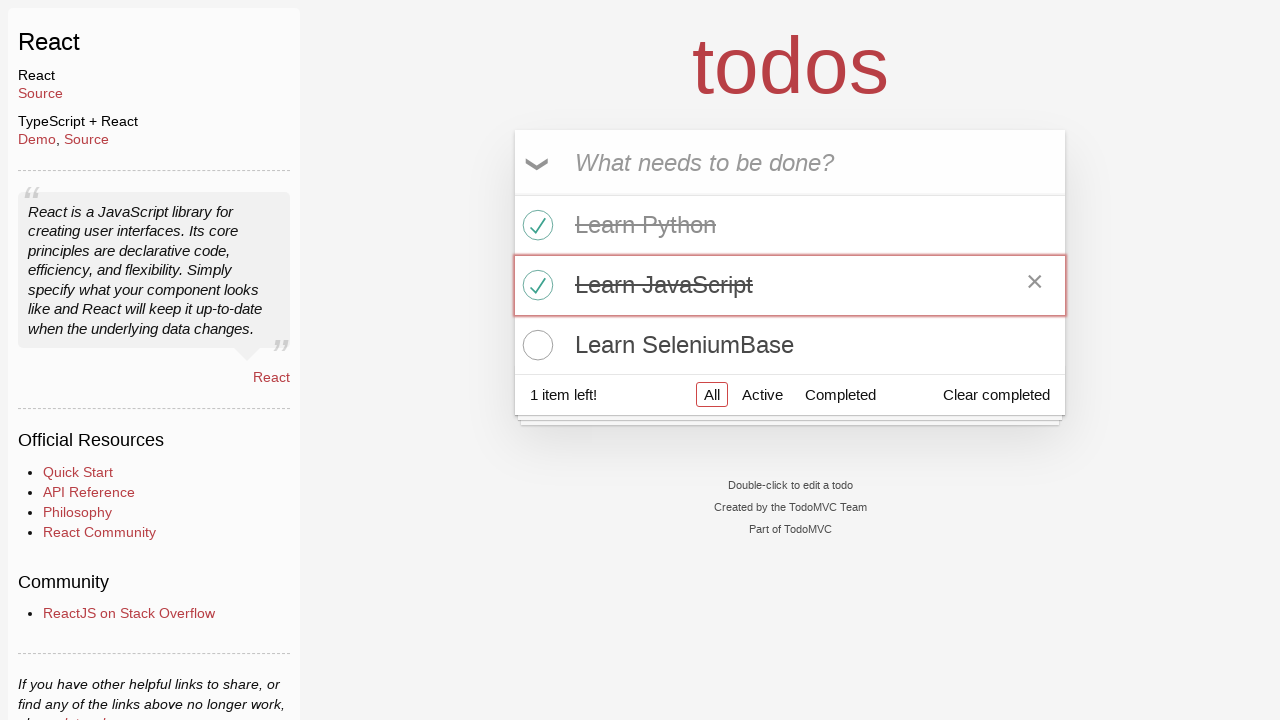

Marked third todo item as complete at (535, 345) on ul.todo-list li:nth-of-type(3) input
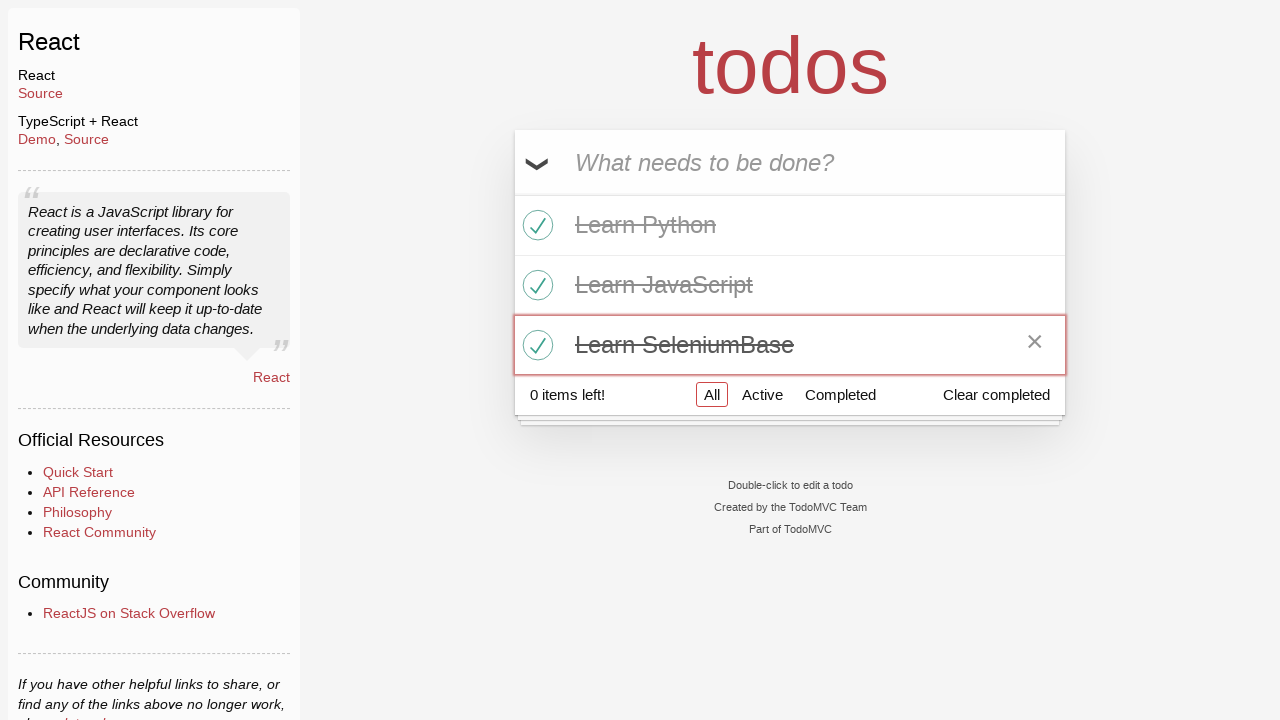

Clicked 'Clear completed' button for React framework at (996, 395) on button.clear-completed
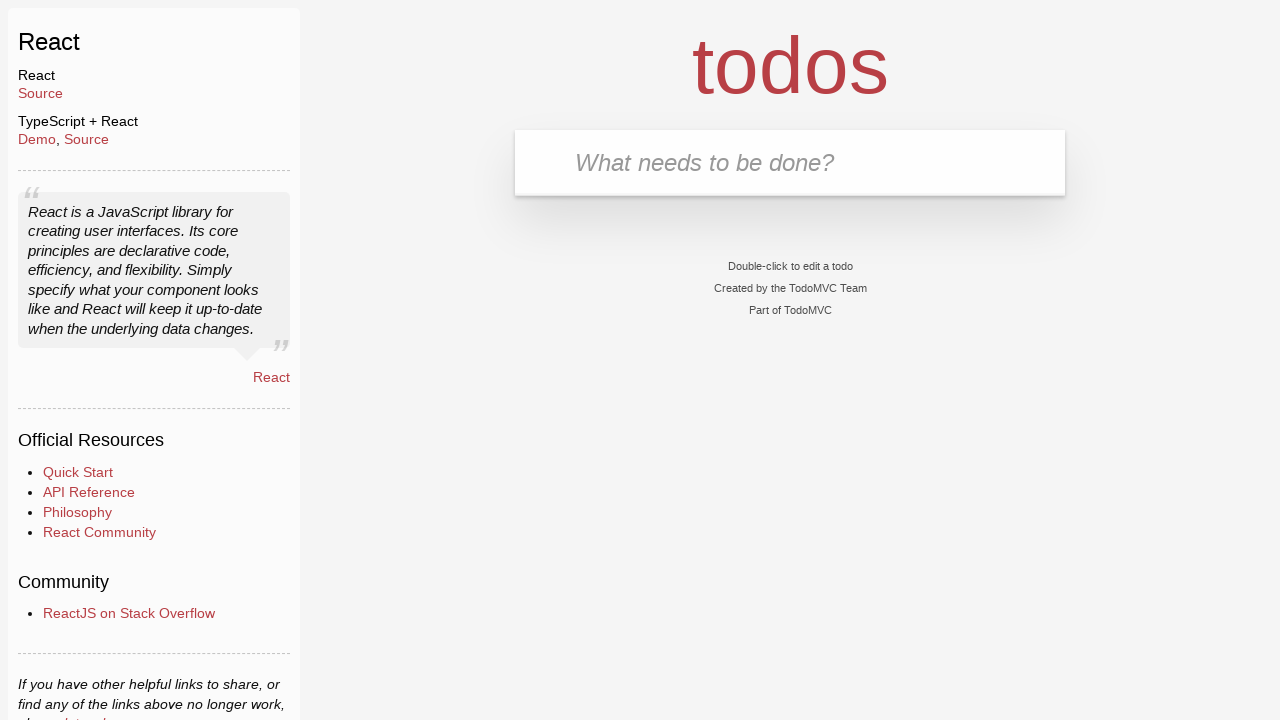

Navigated back to TodoMVC homepage
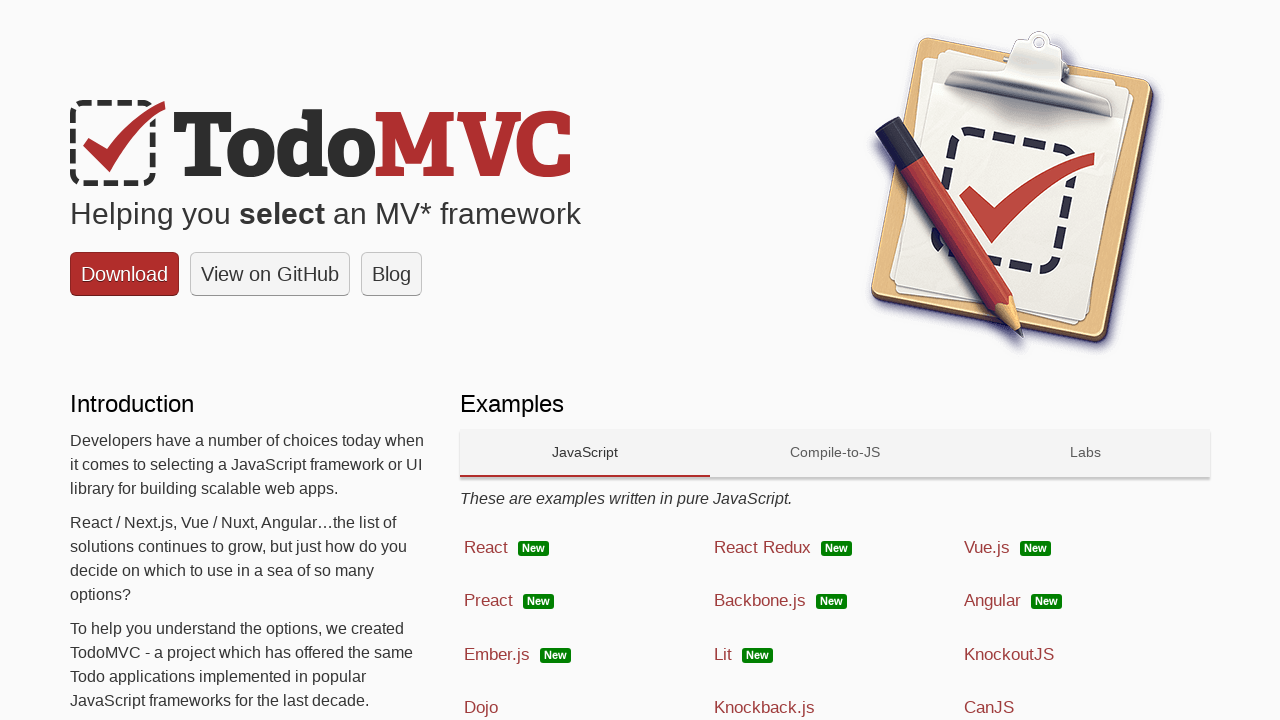

Clicked Vue framework link at (1085, 548) on a[href*="examples/vue/dist"]
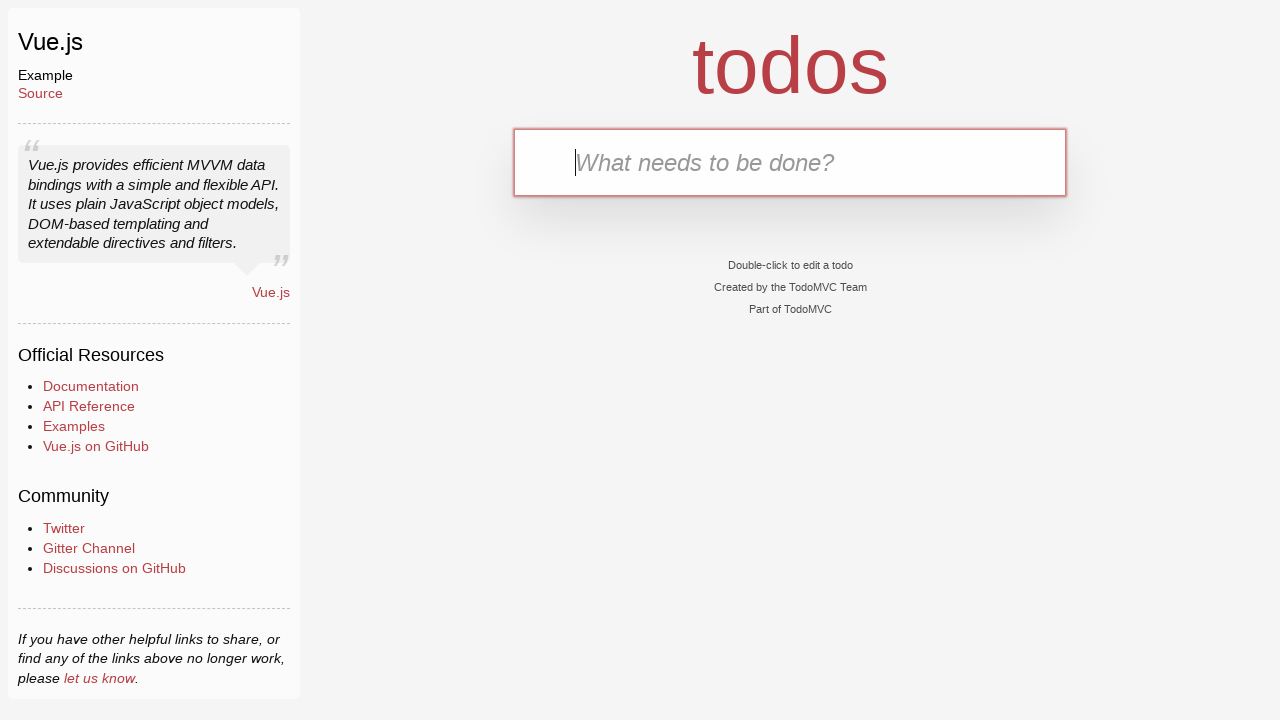

TodoMVC app loaded for Vue framework
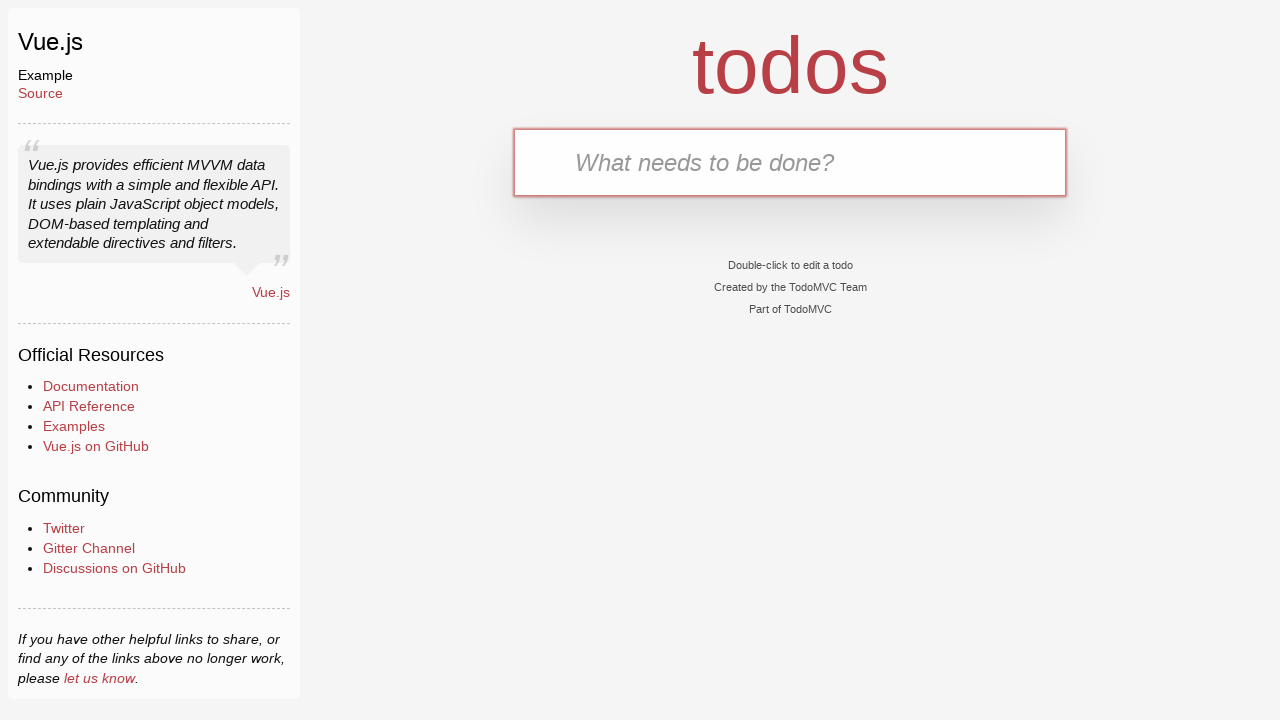

Filled input with 'Learn Python' on input.new-todo
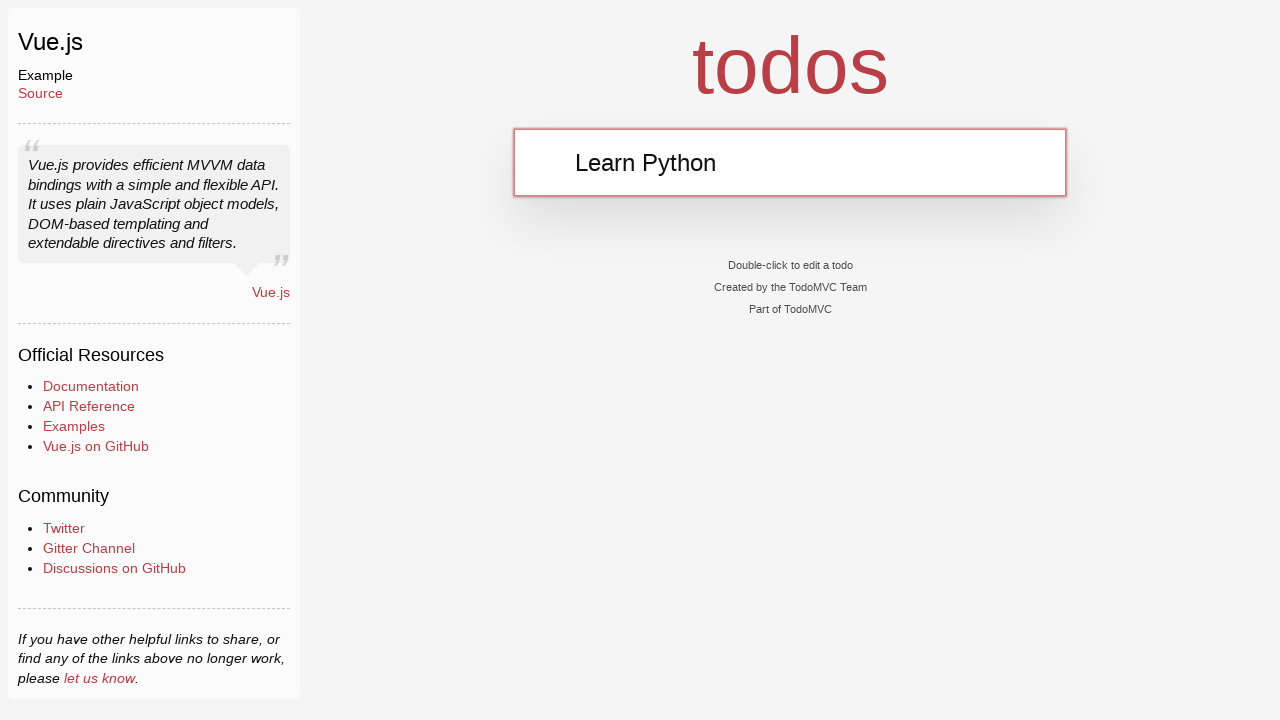

Pressed Enter to add 'Learn Python' todo on input.new-todo
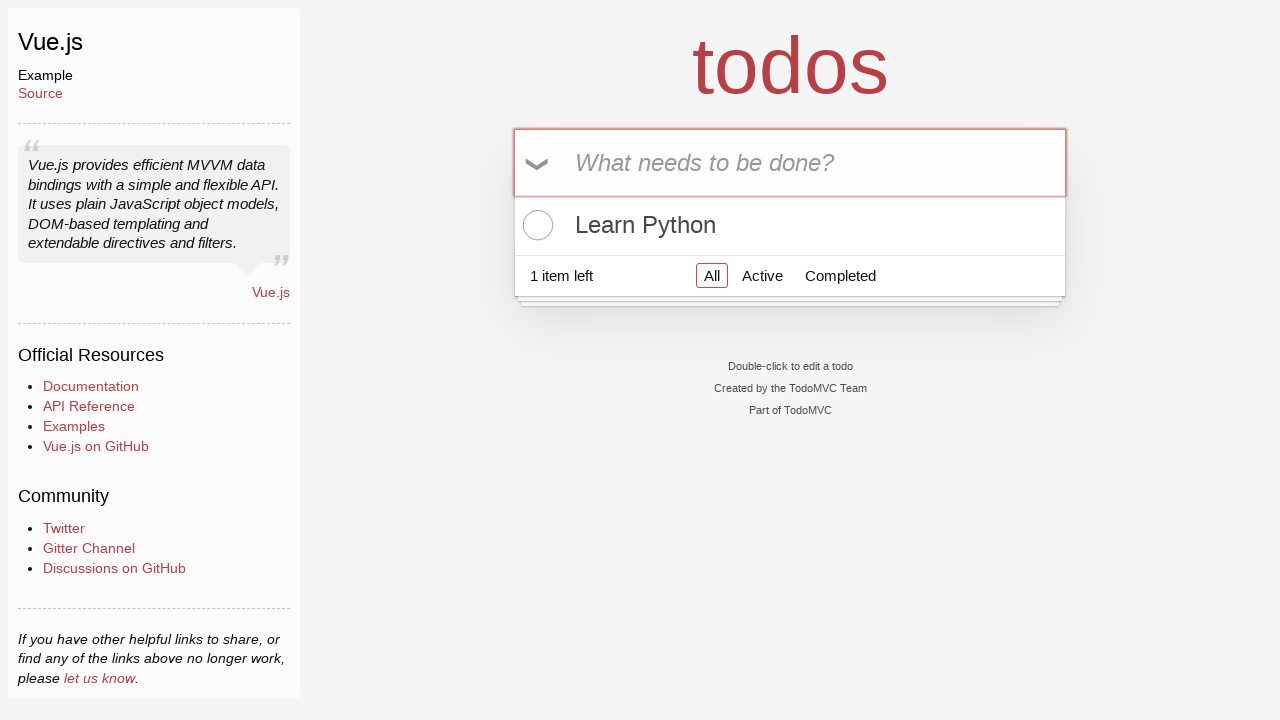

Filled input with 'Learn JavaScript' on input.new-todo
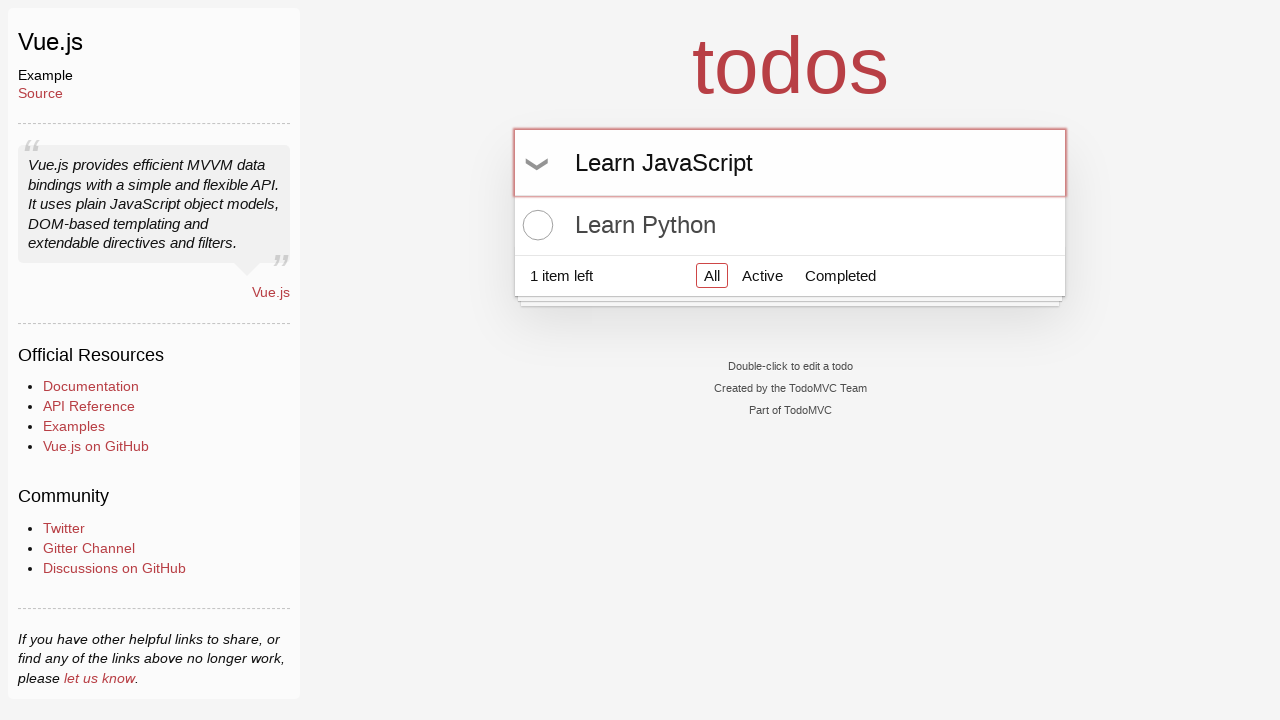

Pressed Enter to add 'Learn JavaScript' todo on input.new-todo
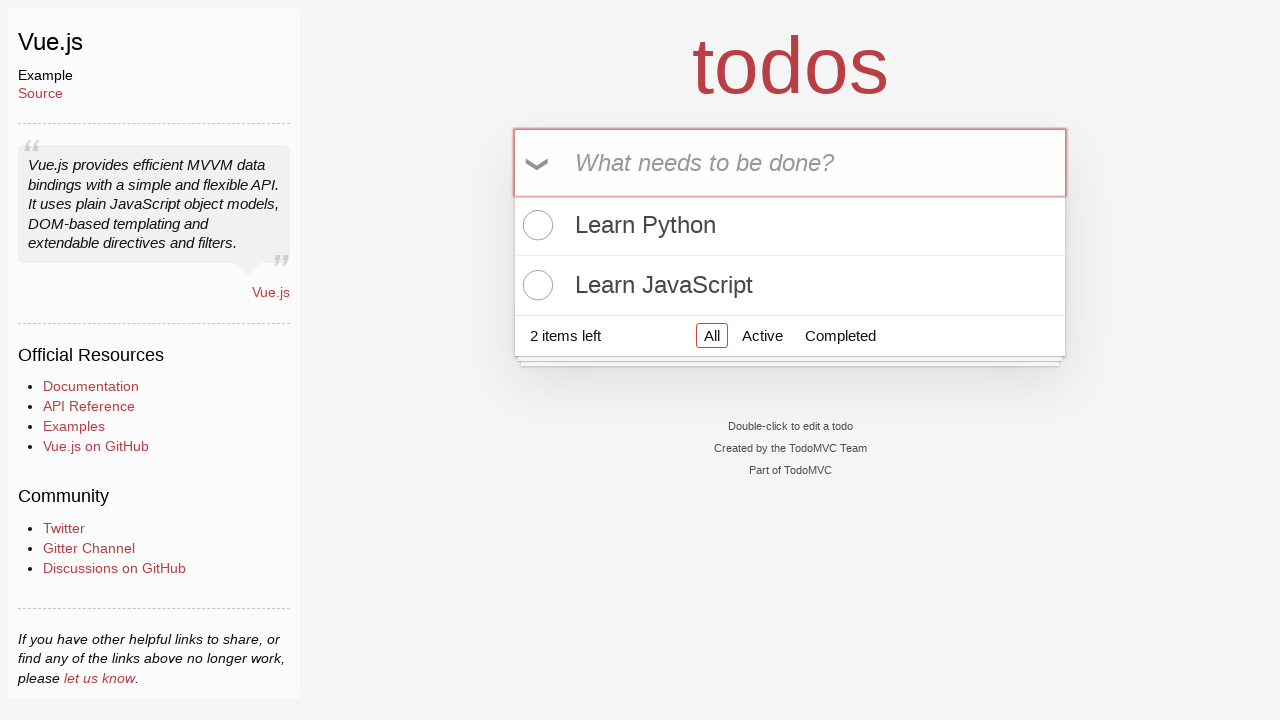

Filled input with 'Learn SeleniumBase' on input.new-todo
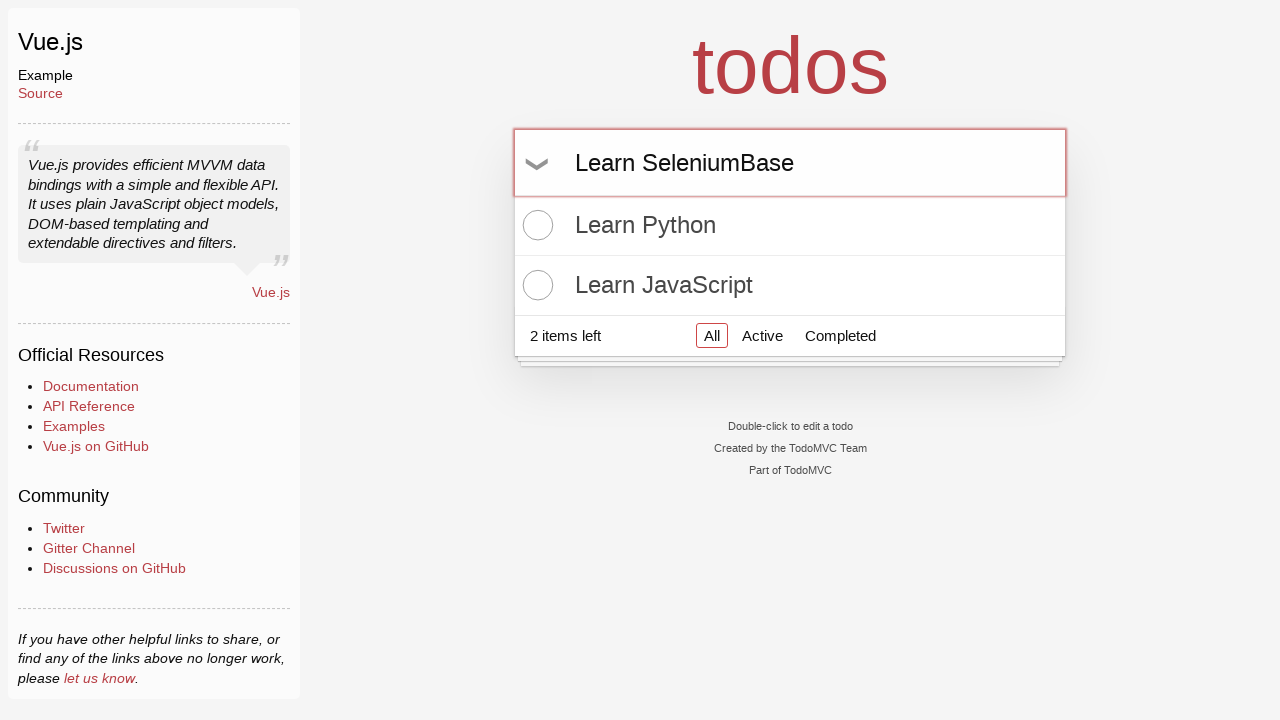

Pressed Enter to add 'Learn SeleniumBase' todo on input.new-todo
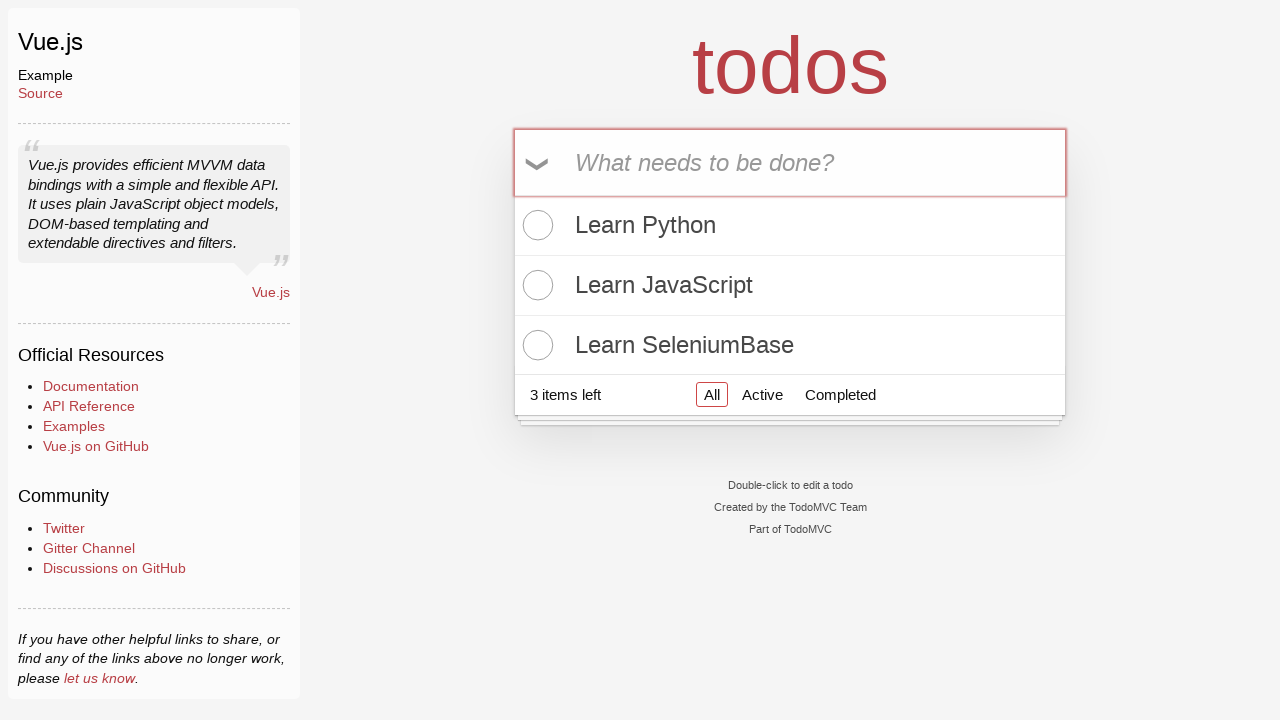

Marked first todo item as complete at (535, 225) on ul.todo-list li:nth-of-type(1) input
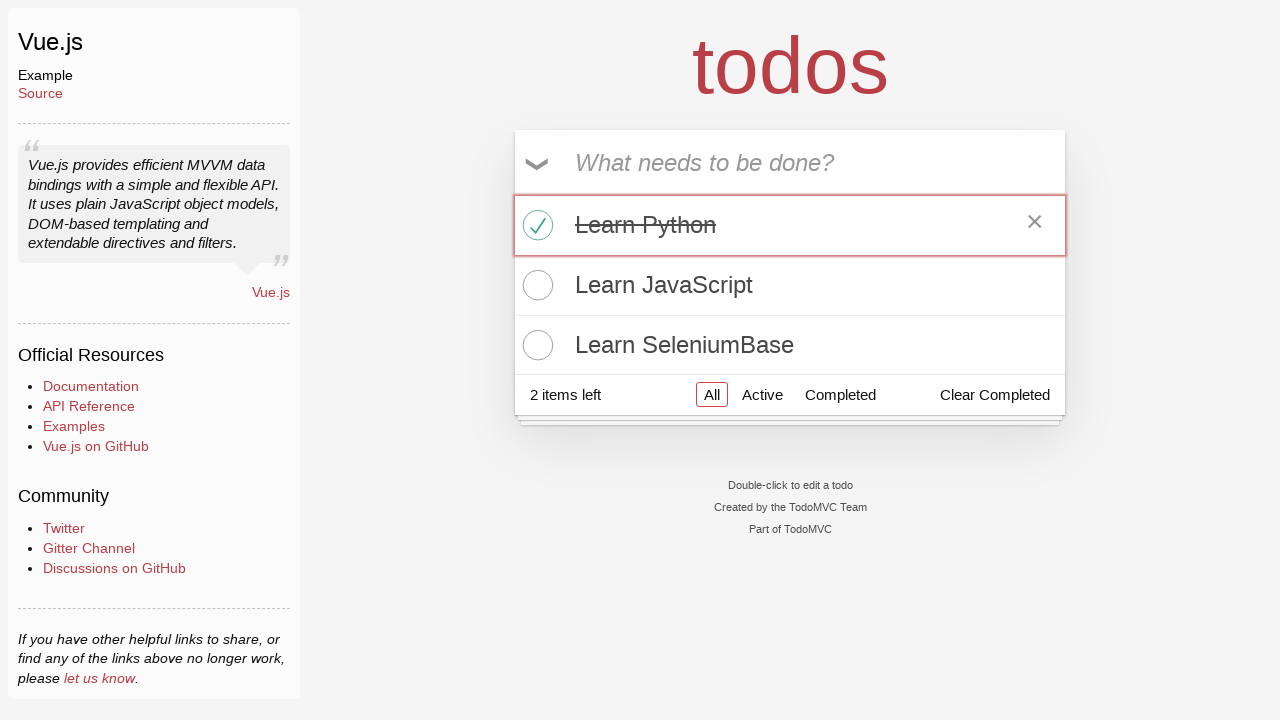

Marked second todo item as complete at (535, 285) on ul.todo-list li:nth-of-type(2) input
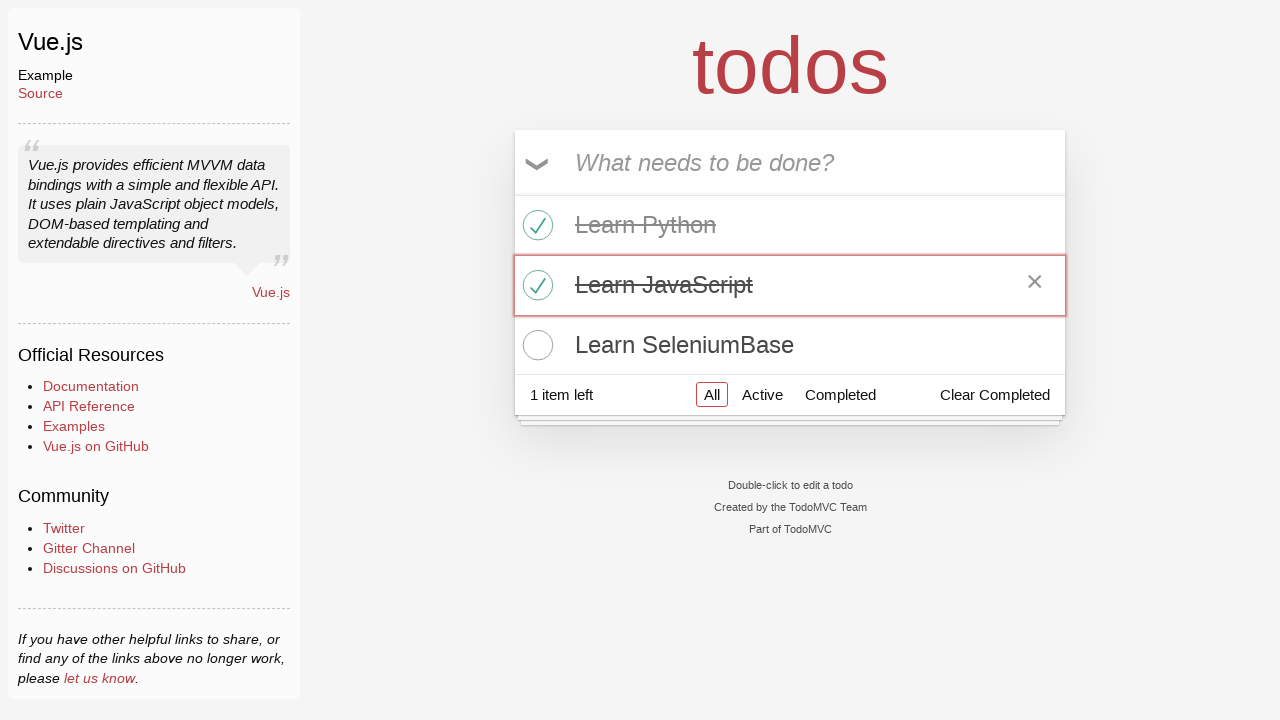

Marked third todo item as complete at (535, 345) on ul.todo-list li:nth-of-type(3) input
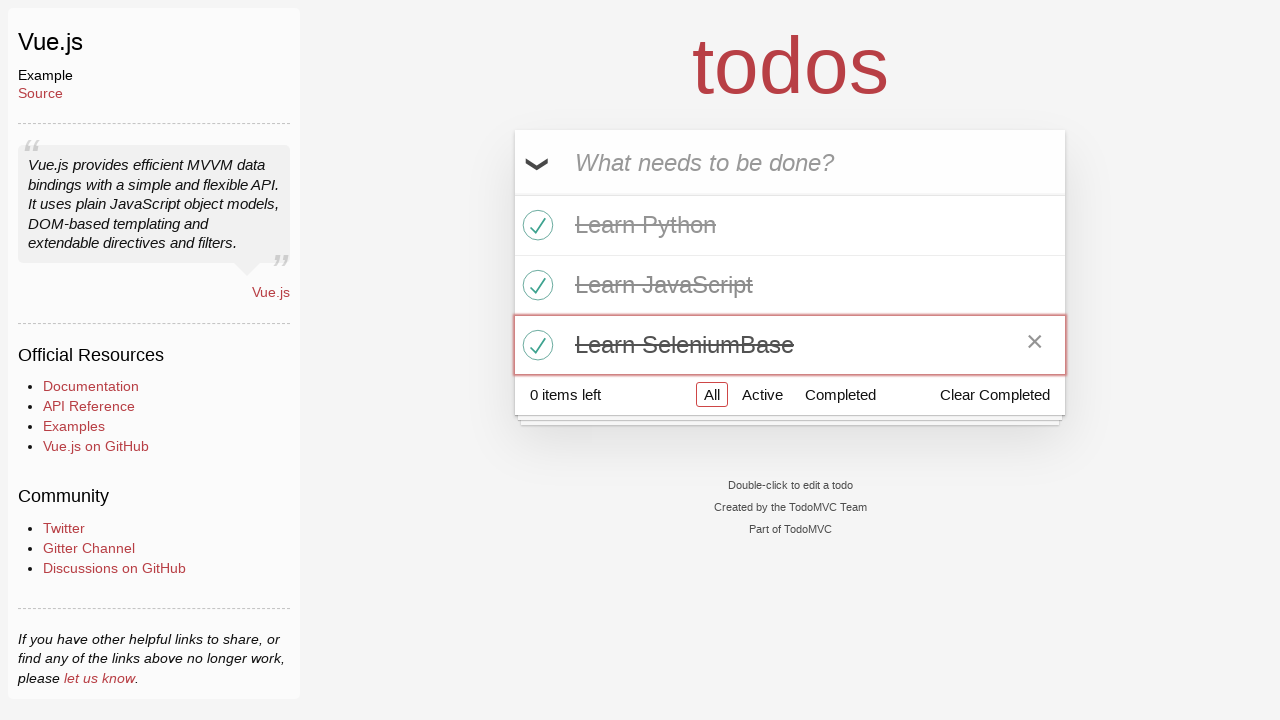

Clicked 'Clear completed' button for Vue framework at (995, 395) on button.clear-completed
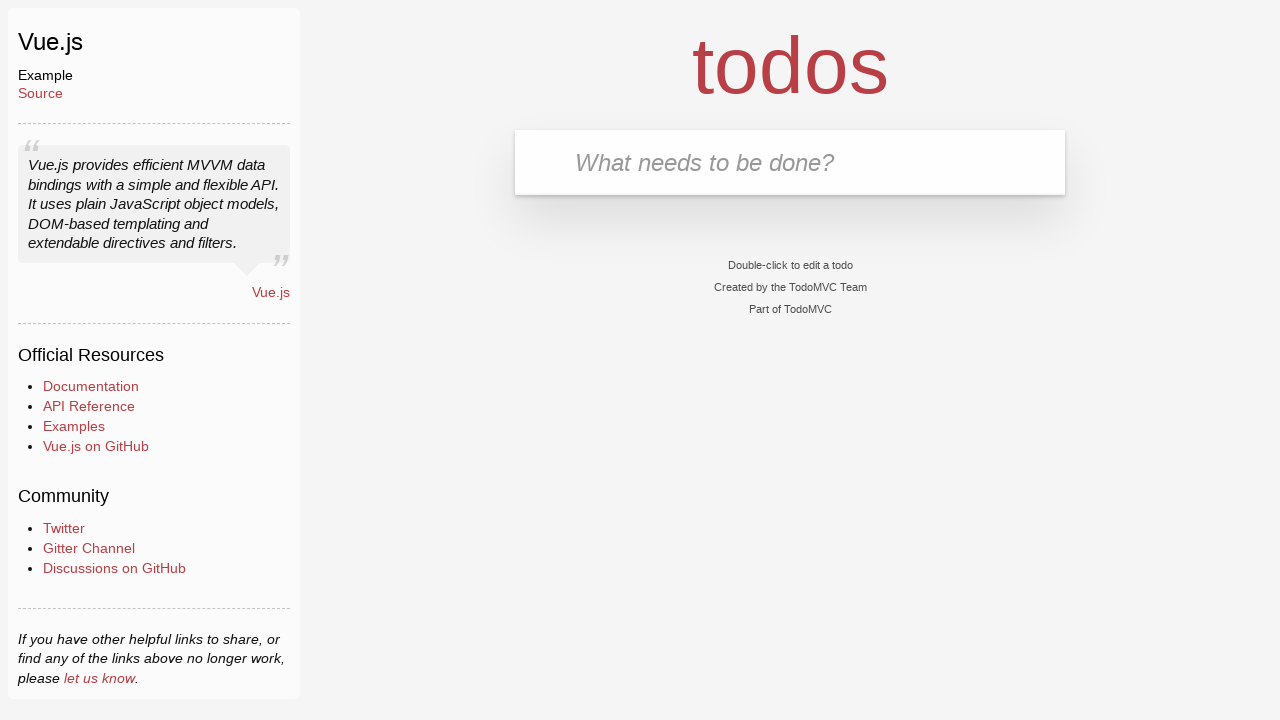

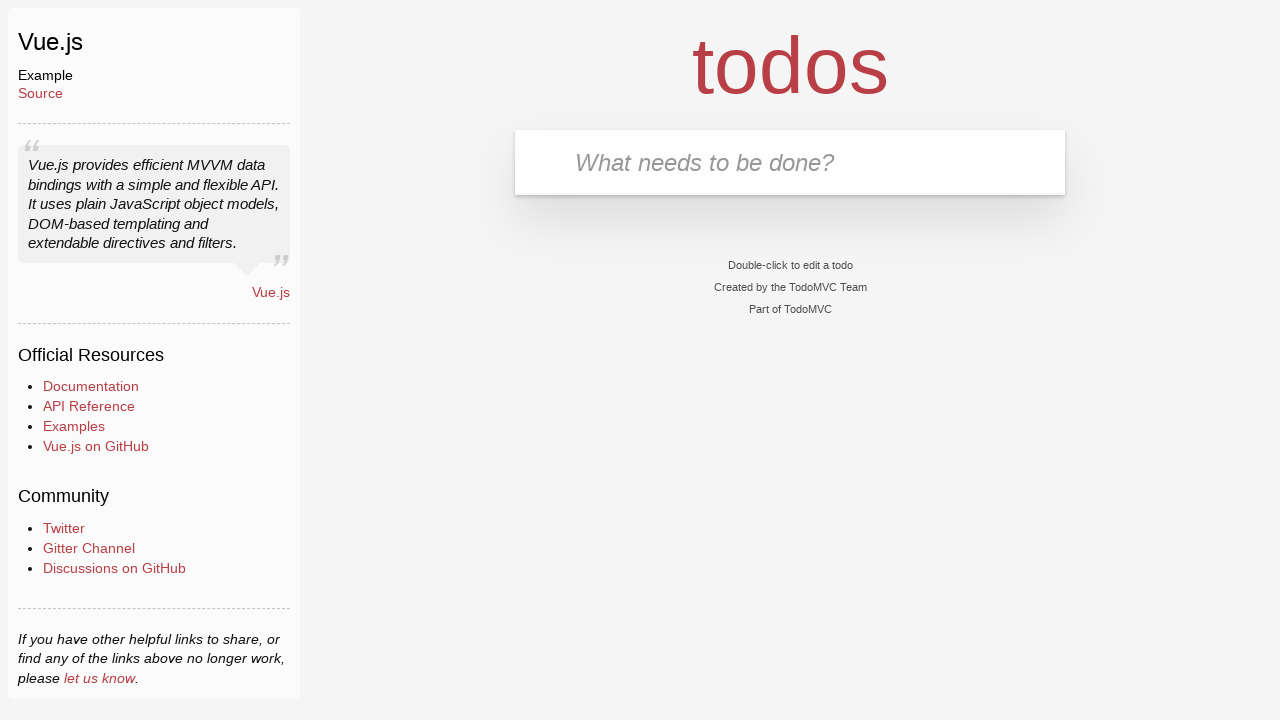